Tests a sample todo app by adding 5 new items via text input and then marking all 10 items (5 existing + 5 new) as completed by clicking their checkboxes.

Starting URL: https://lambdatest.github.io/sample-todo-app/

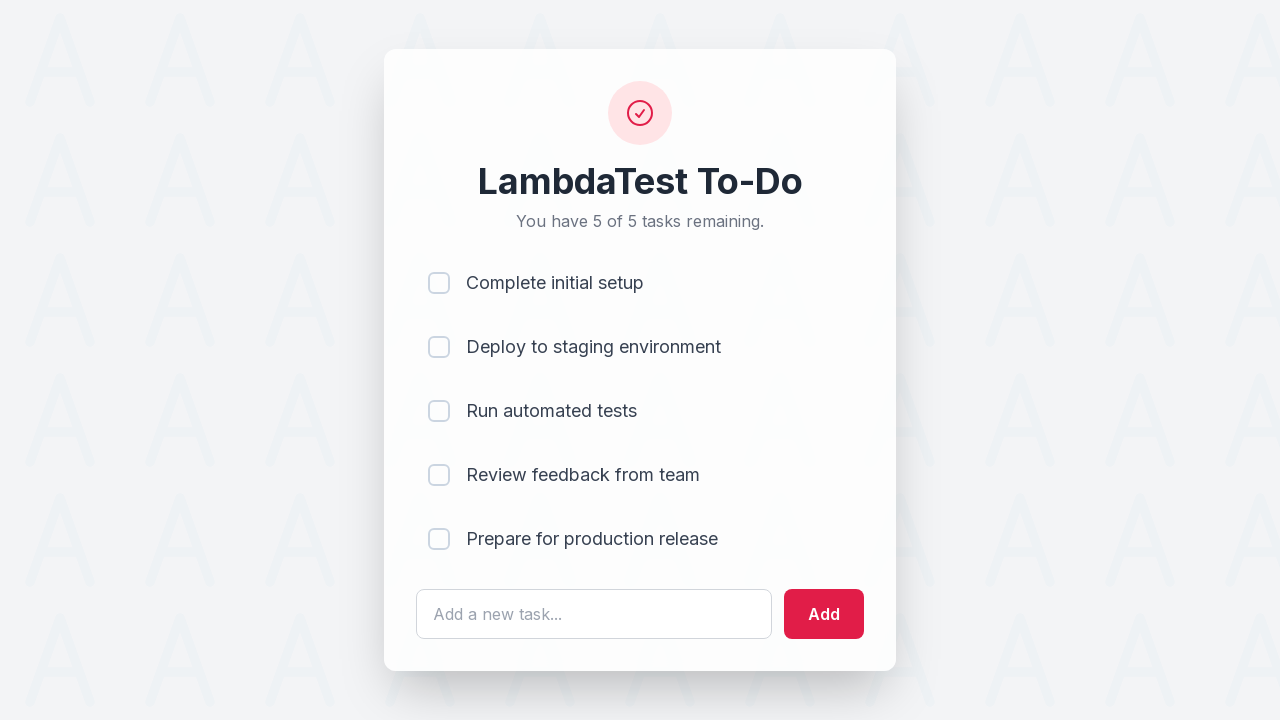

Waited for todo input field to load
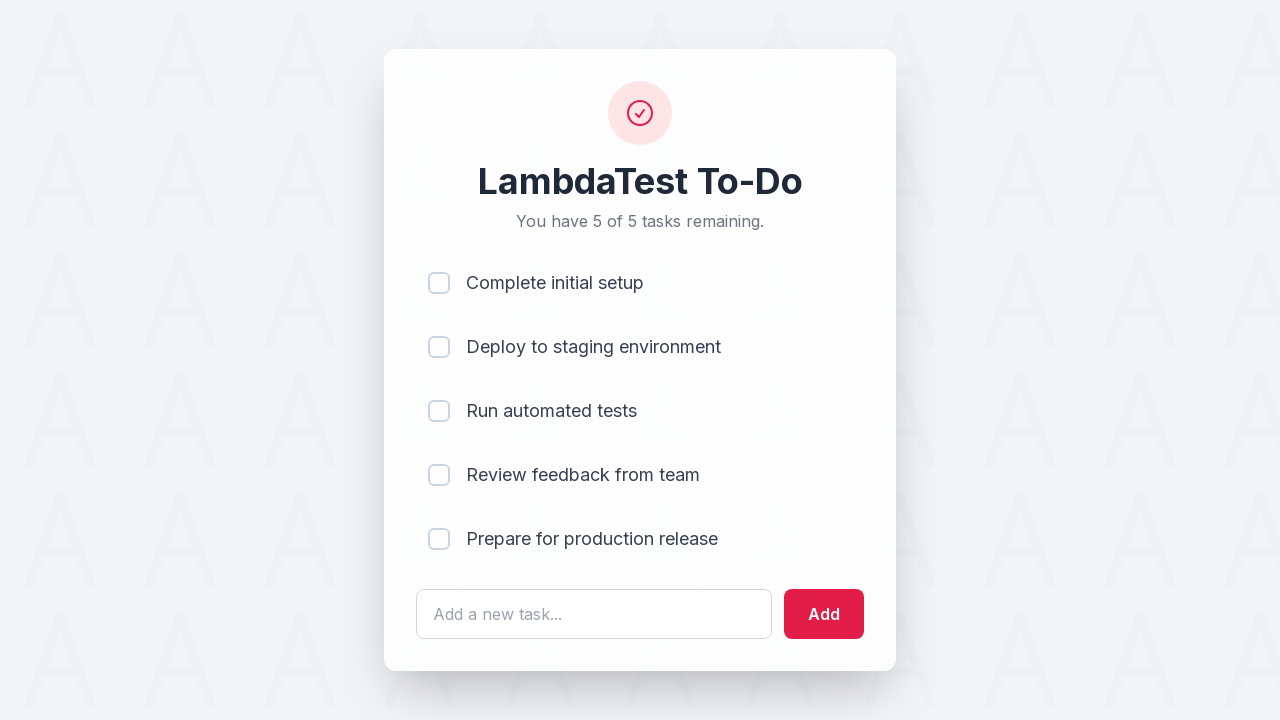

Clicked todo input field to add new item 1 at (594, 614) on #sampletodotext
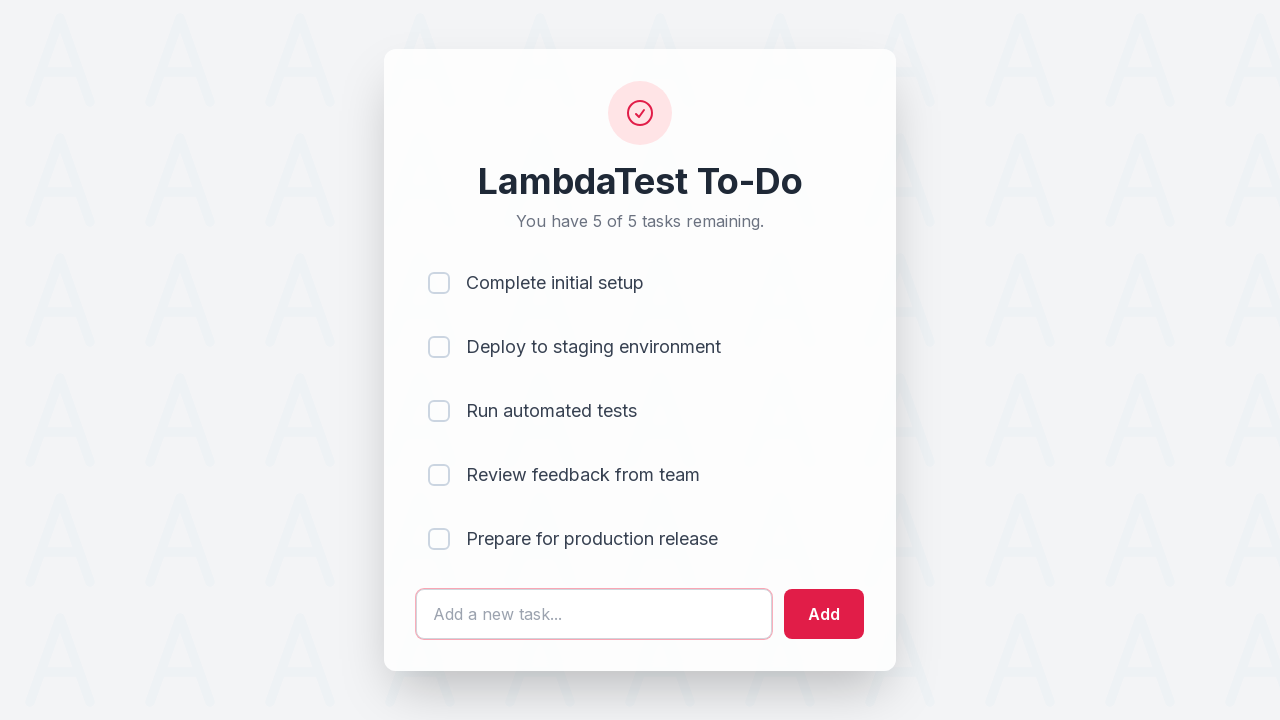

Filled input field with 'Adding a new item 1' on #sampletodotext
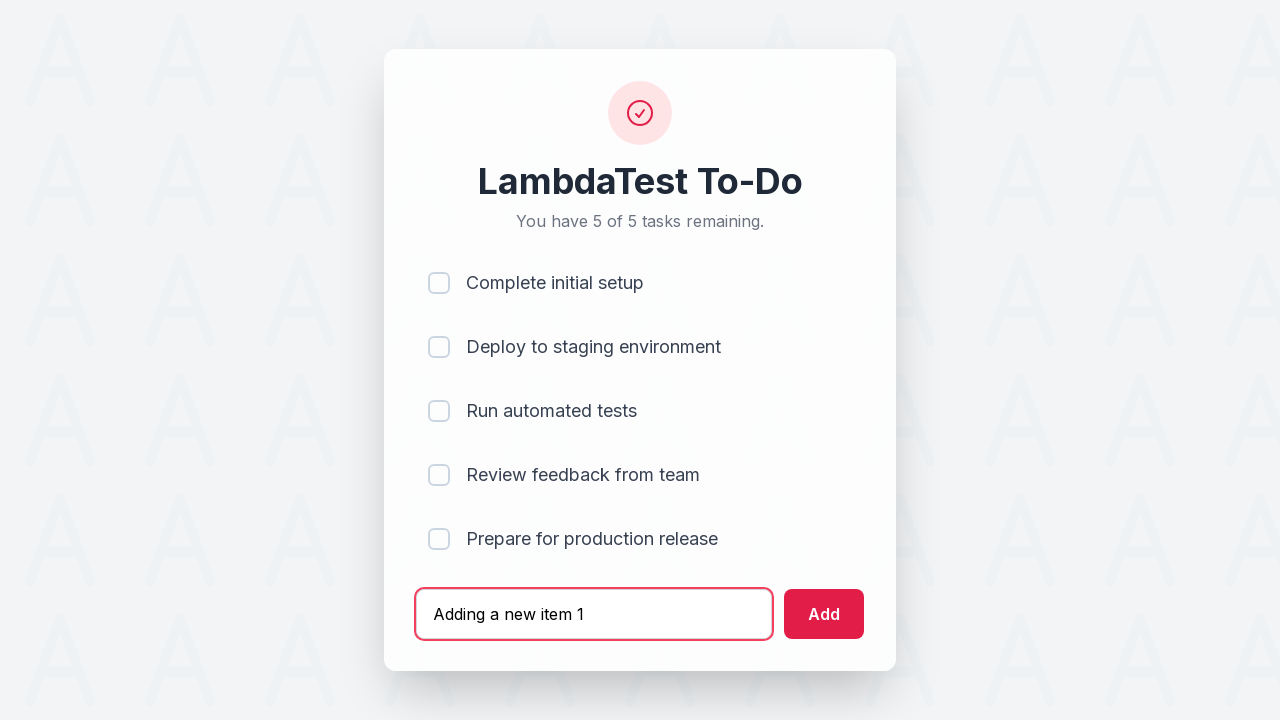

Pressed Enter to add new todo item 1 on #sampletodotext
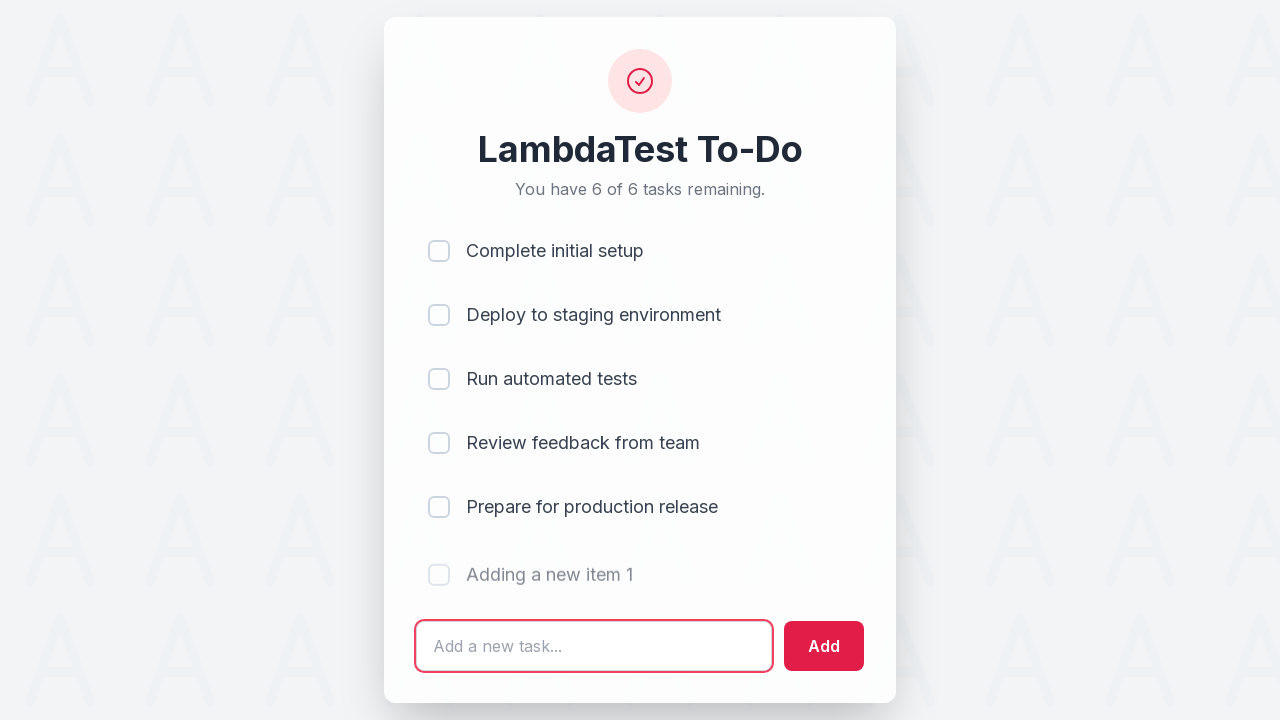

Waited 500ms for UI to update
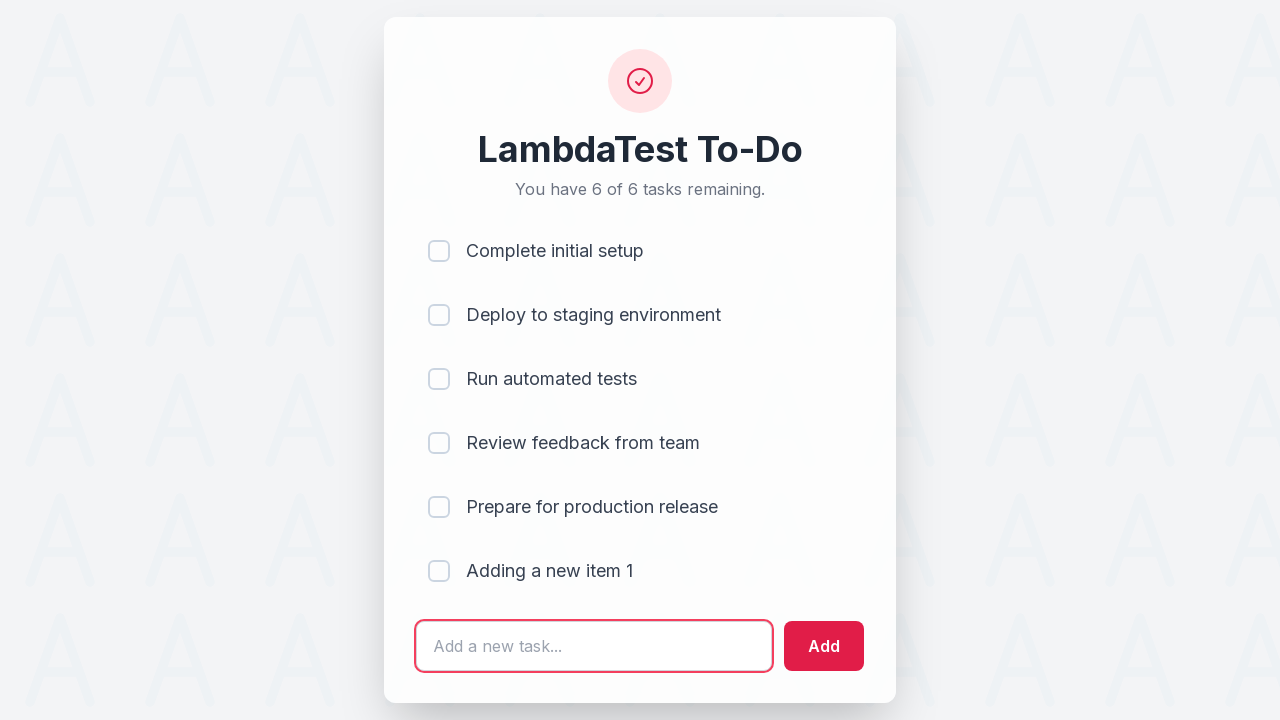

Clicked todo input field to add new item 2 at (594, 646) on #sampletodotext
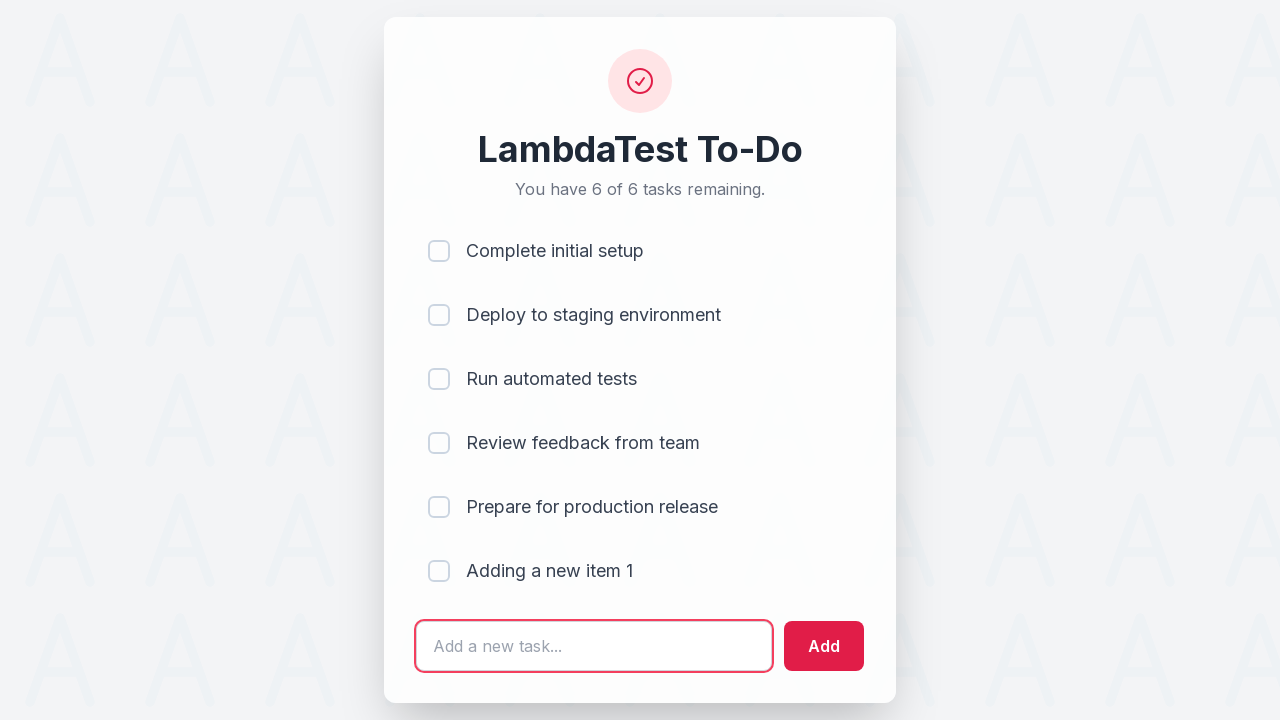

Filled input field with 'Adding a new item 2' on #sampletodotext
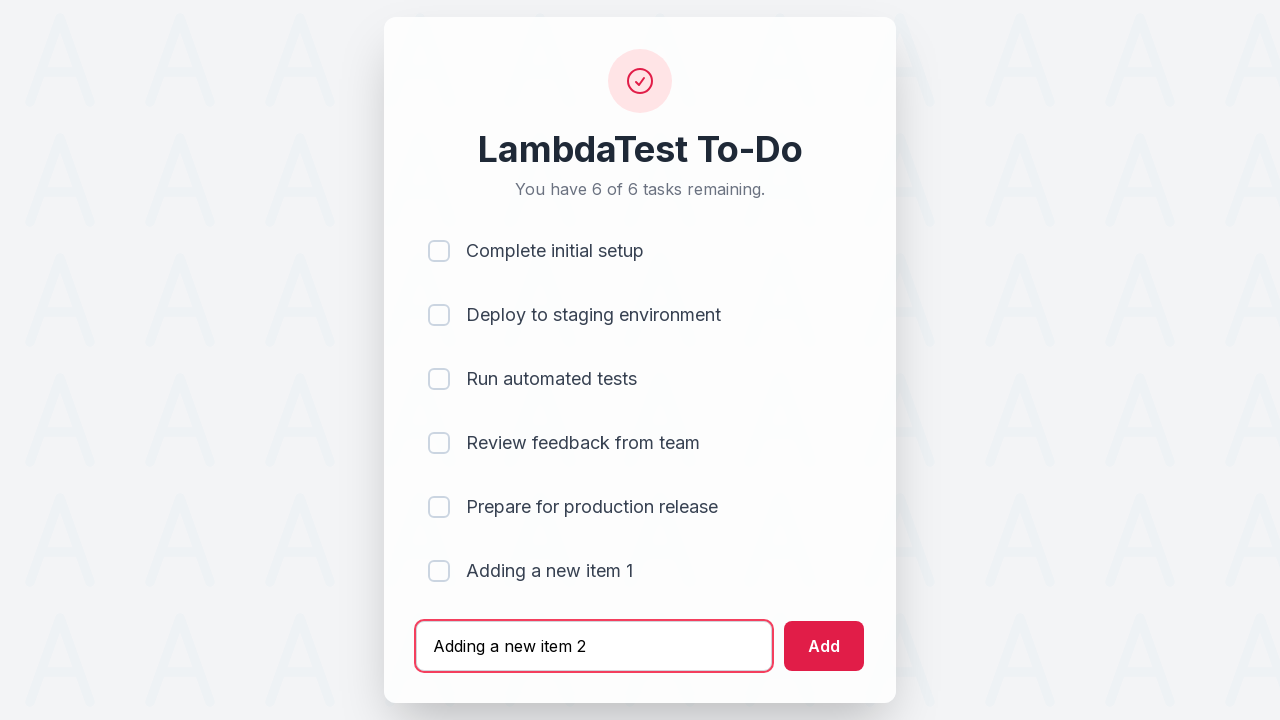

Pressed Enter to add new todo item 2 on #sampletodotext
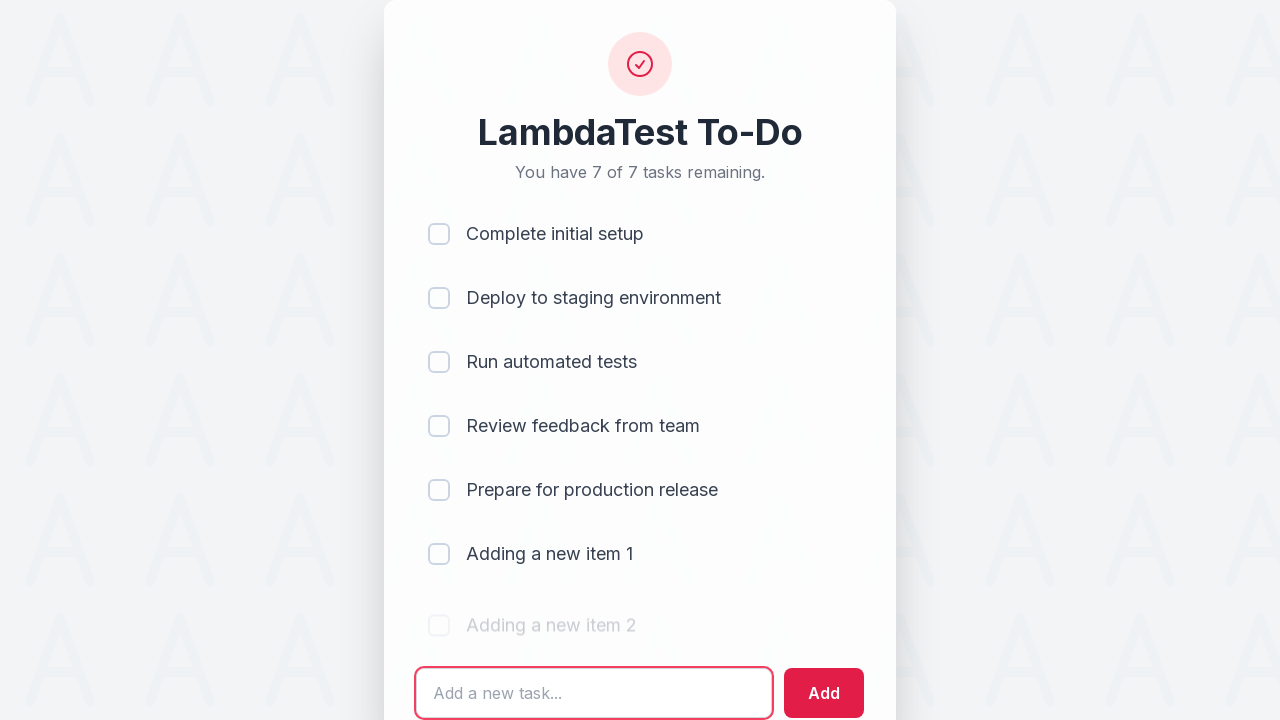

Waited 500ms for UI to update
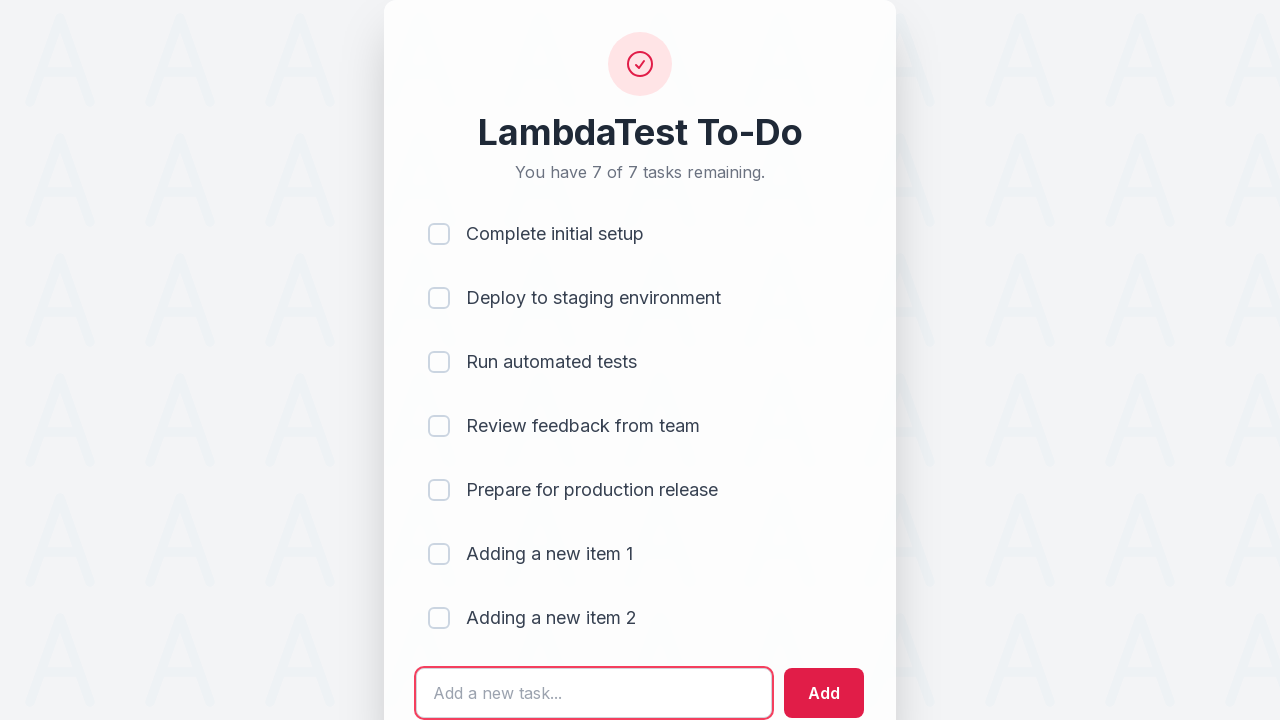

Clicked todo input field to add new item 3 at (594, 693) on #sampletodotext
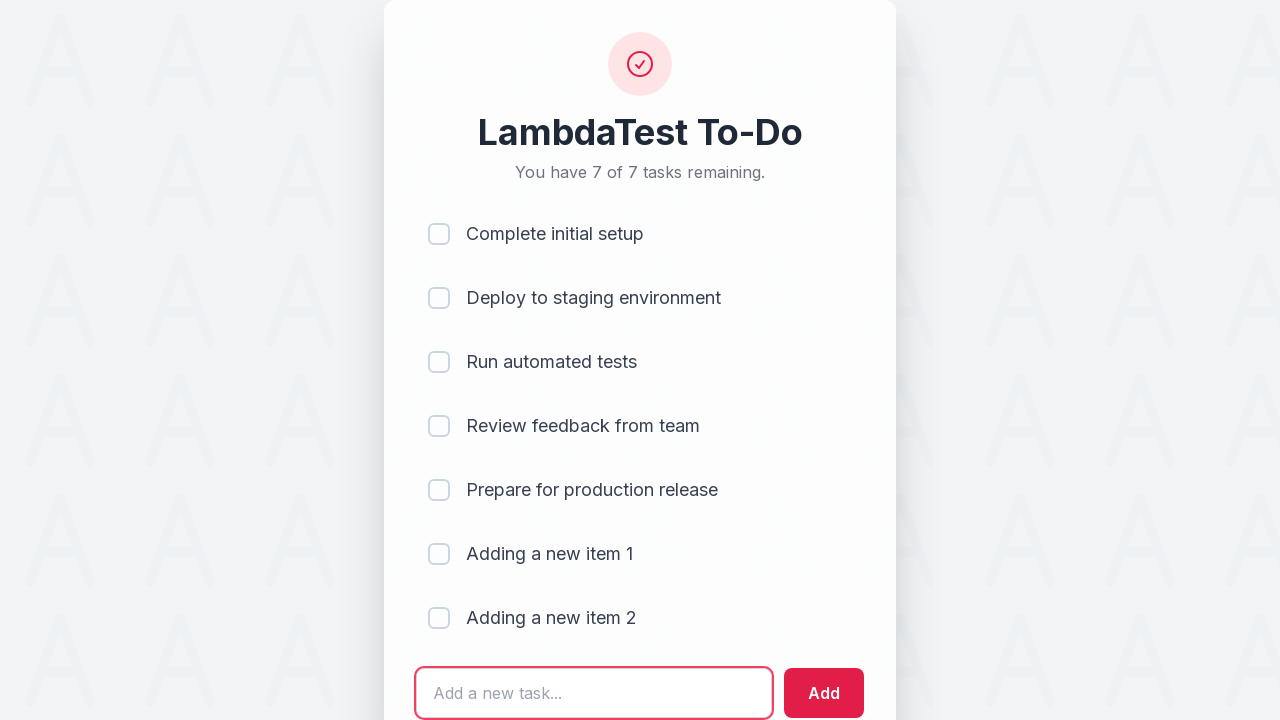

Filled input field with 'Adding a new item 3' on #sampletodotext
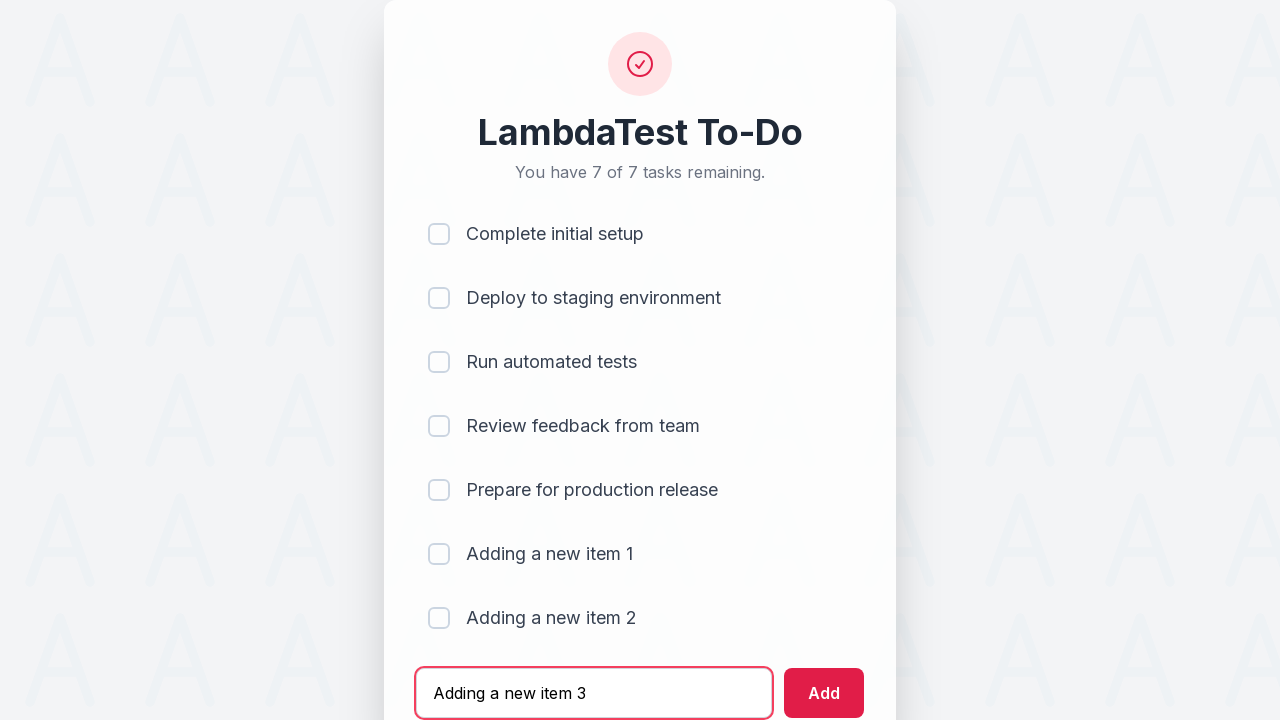

Pressed Enter to add new todo item 3 on #sampletodotext
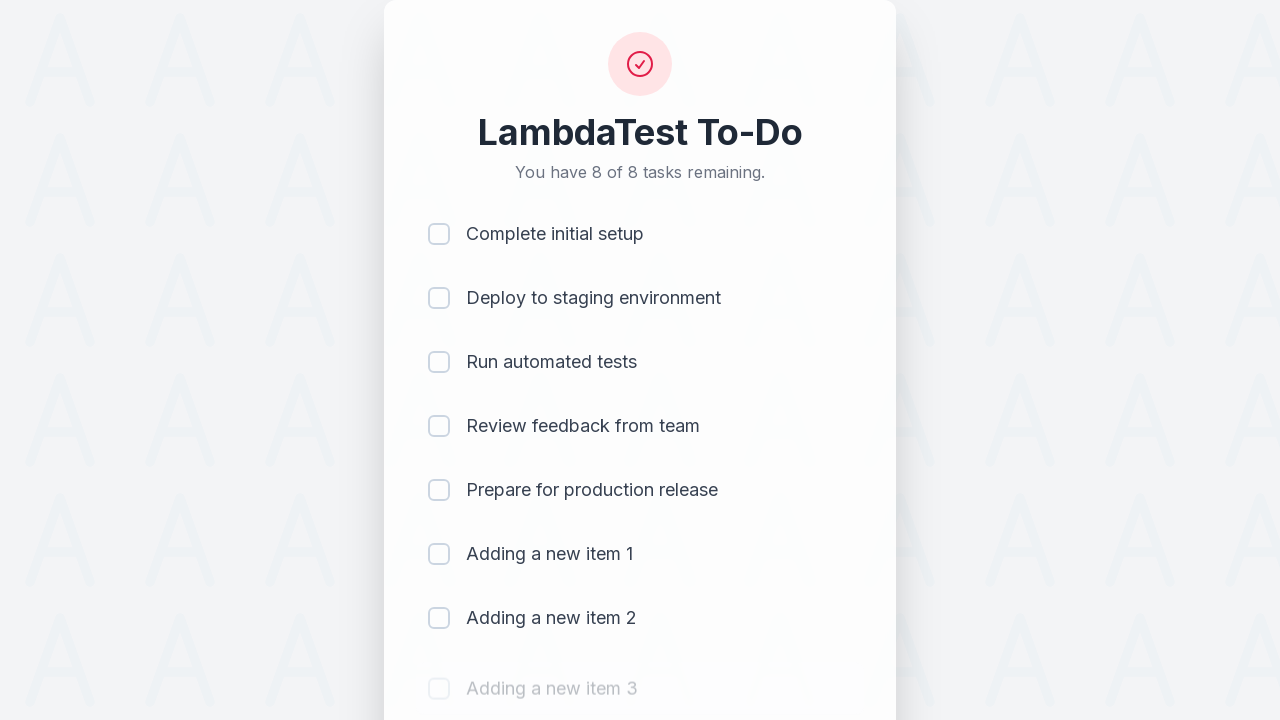

Waited 500ms for UI to update
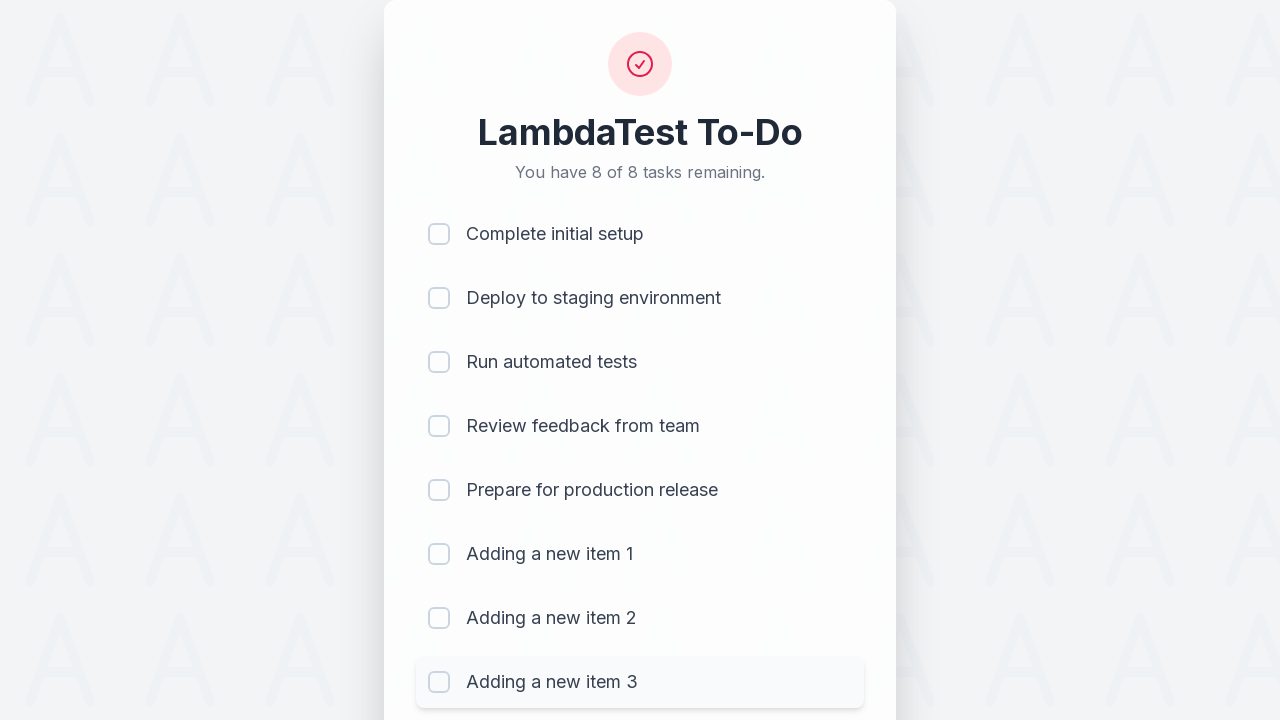

Clicked todo input field to add new item 4 at (594, 663) on #sampletodotext
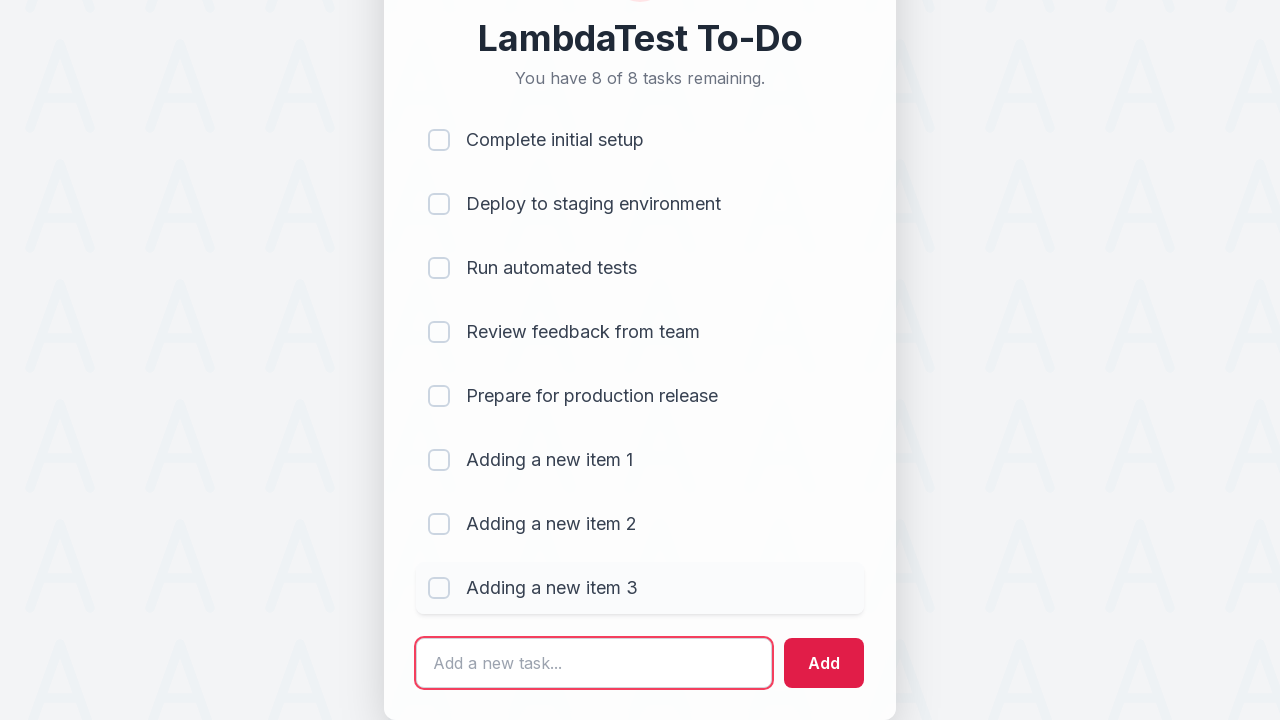

Filled input field with 'Adding a new item 4' on #sampletodotext
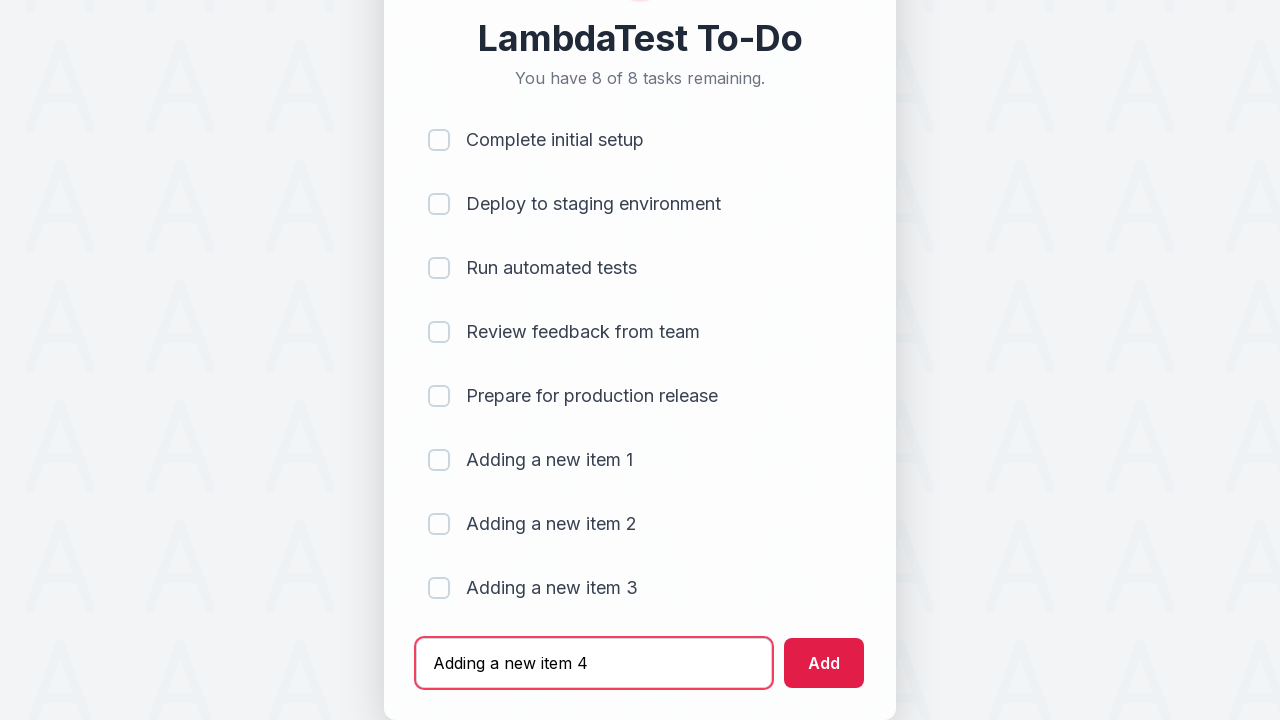

Pressed Enter to add new todo item 4 on #sampletodotext
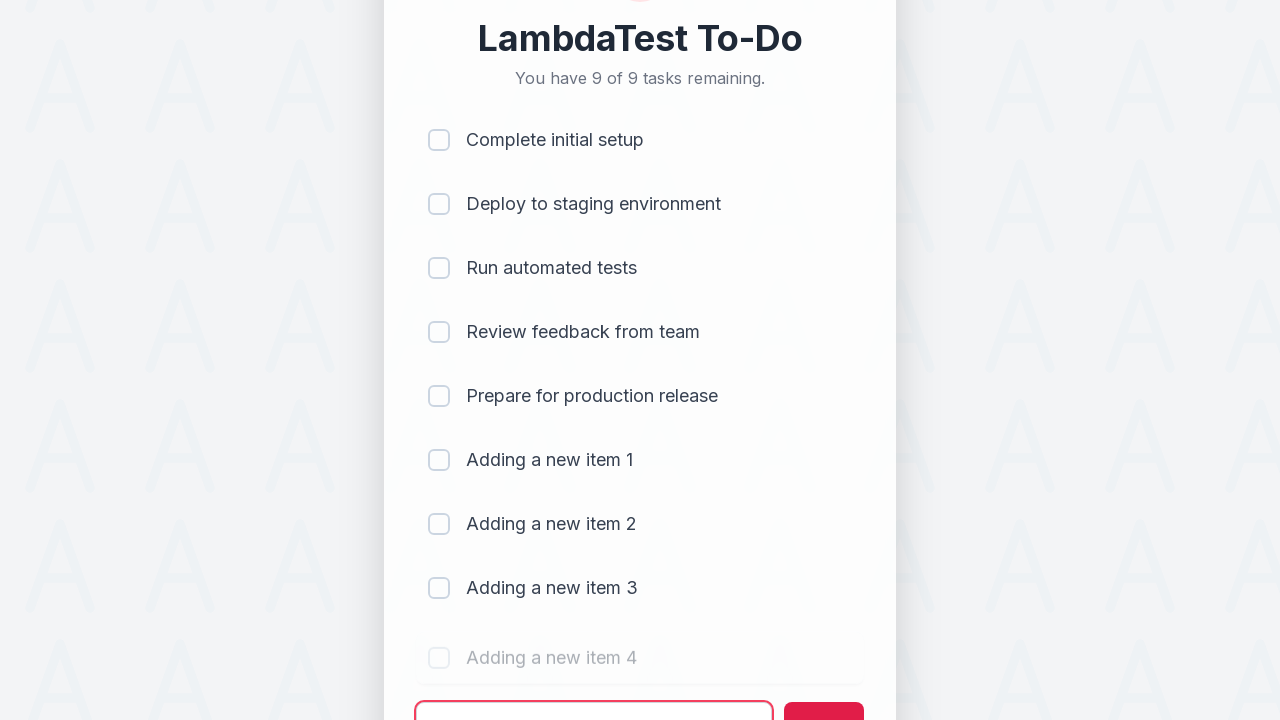

Waited 500ms for UI to update
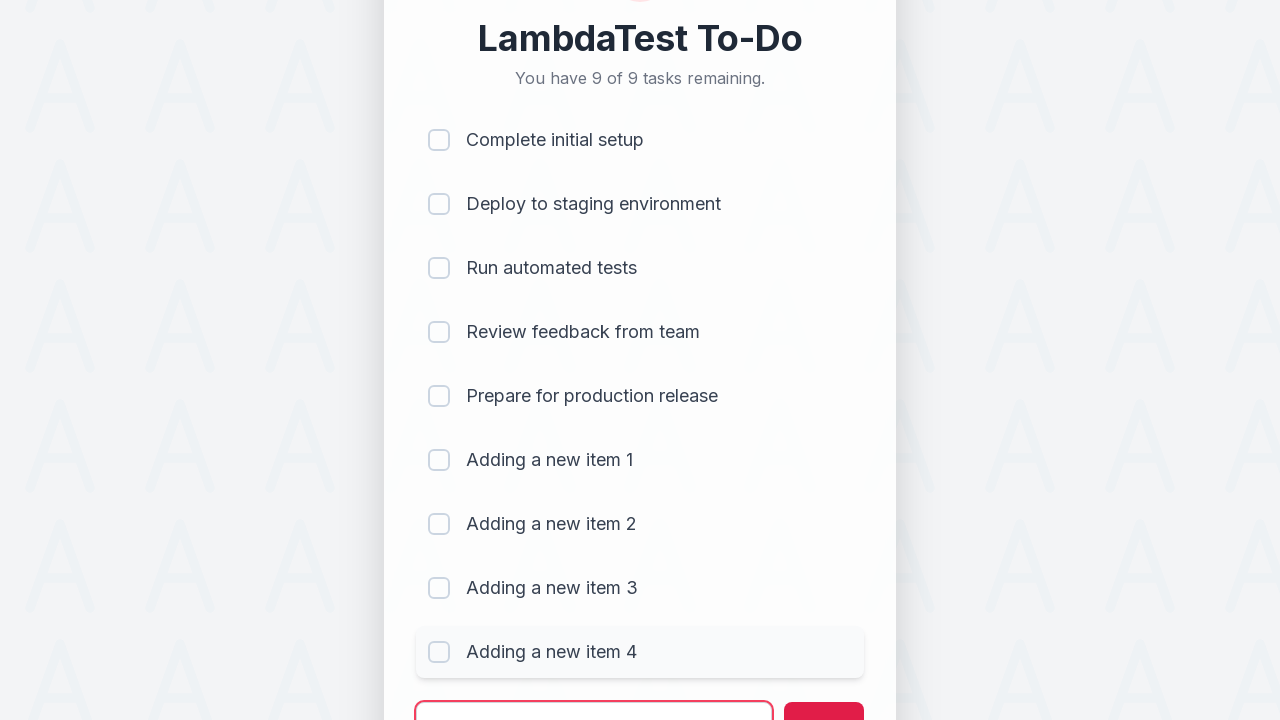

Clicked todo input field to add new item 5 at (594, 695) on #sampletodotext
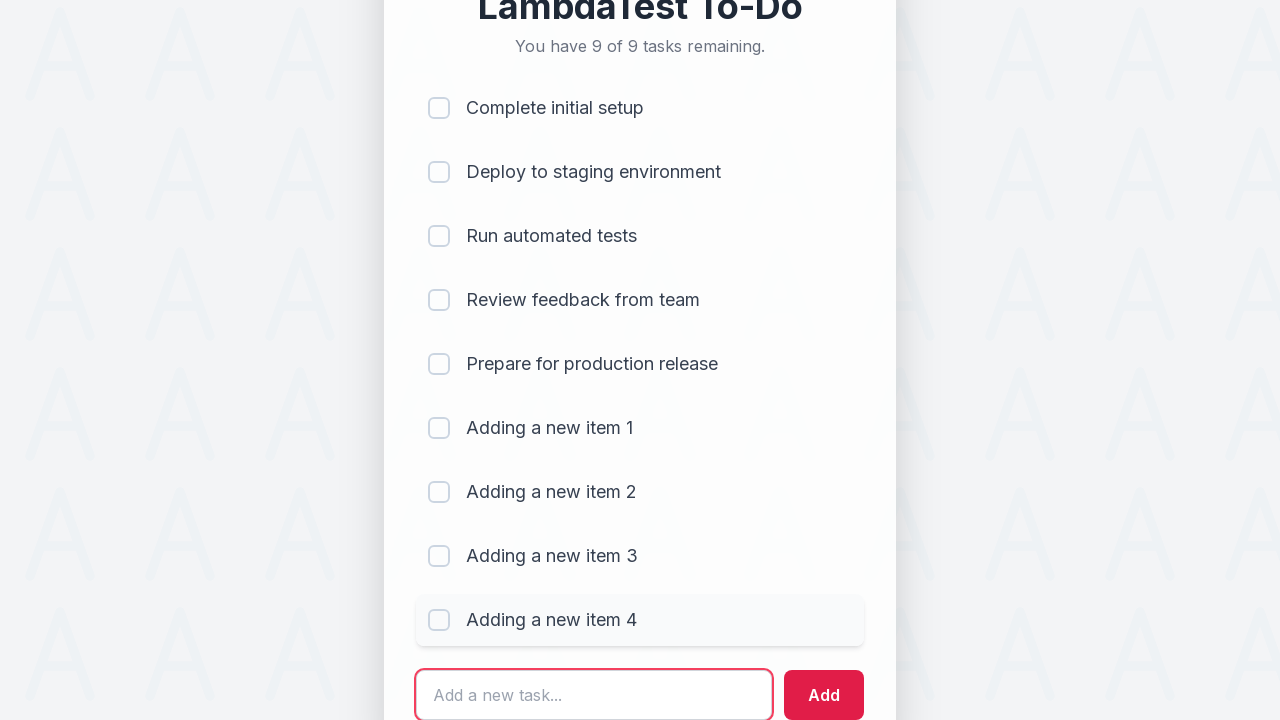

Filled input field with 'Adding a new item 5' on #sampletodotext
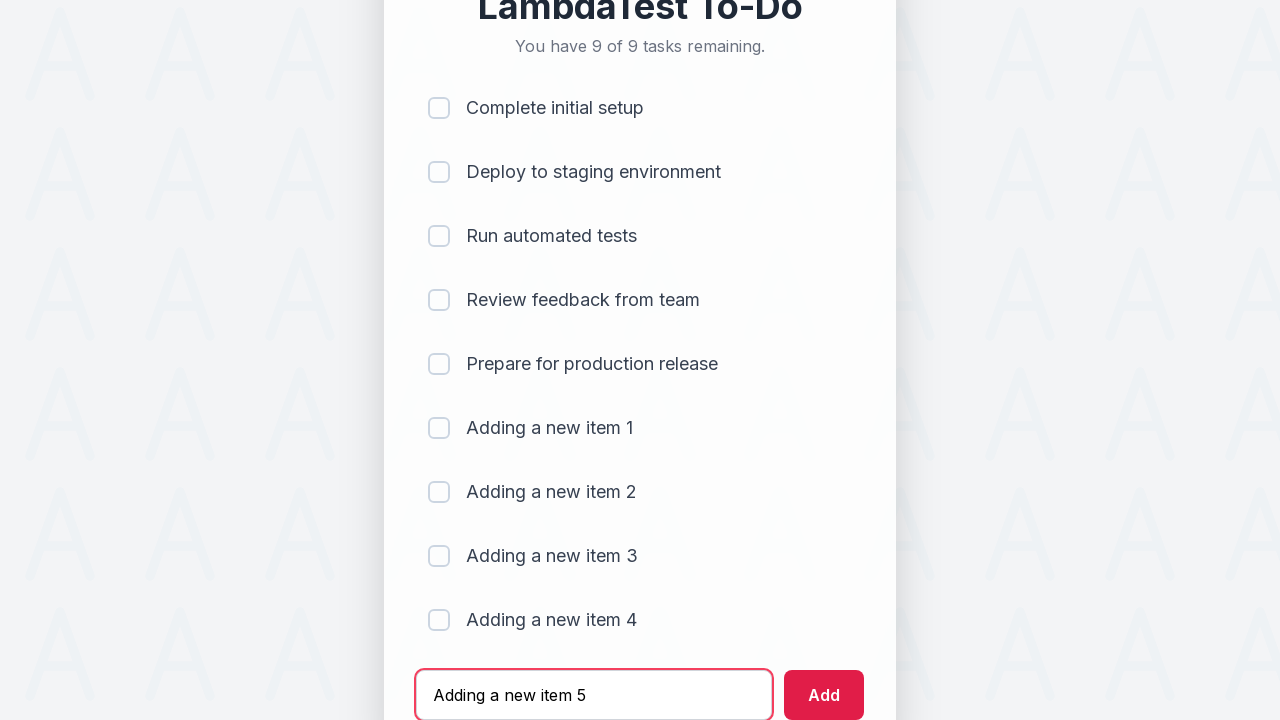

Pressed Enter to add new todo item 5 on #sampletodotext
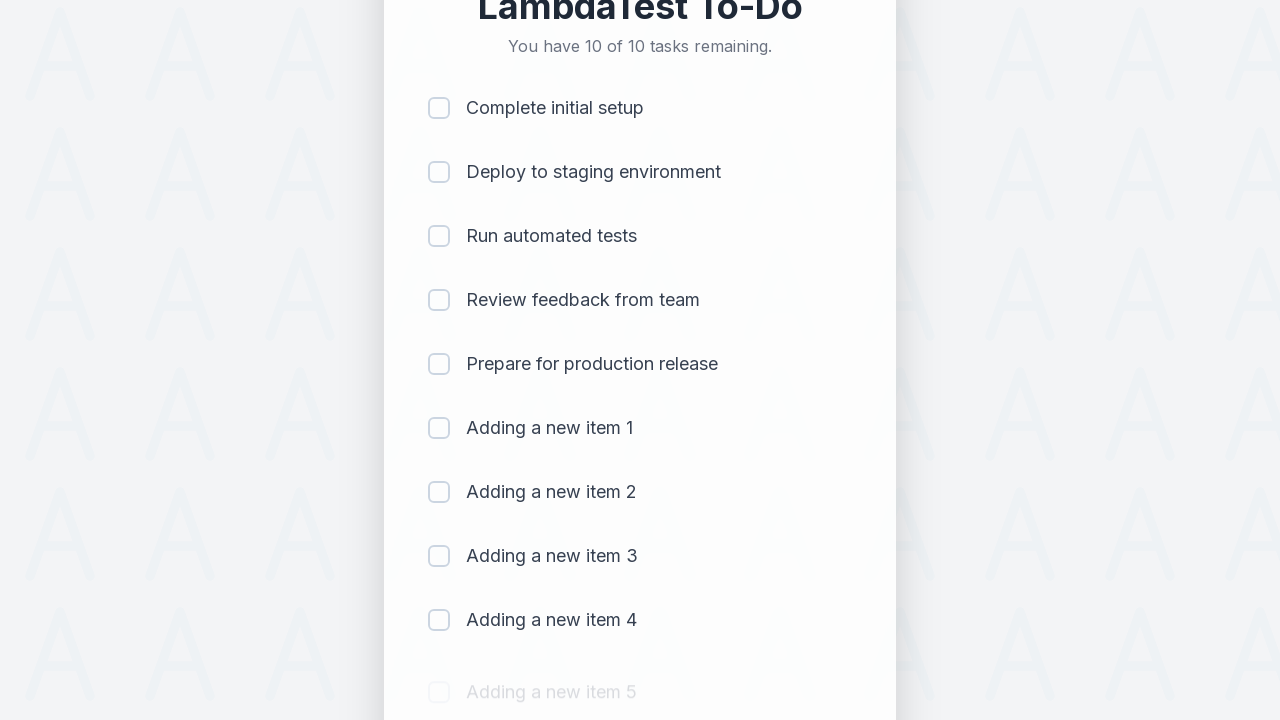

Waited 500ms for UI to update
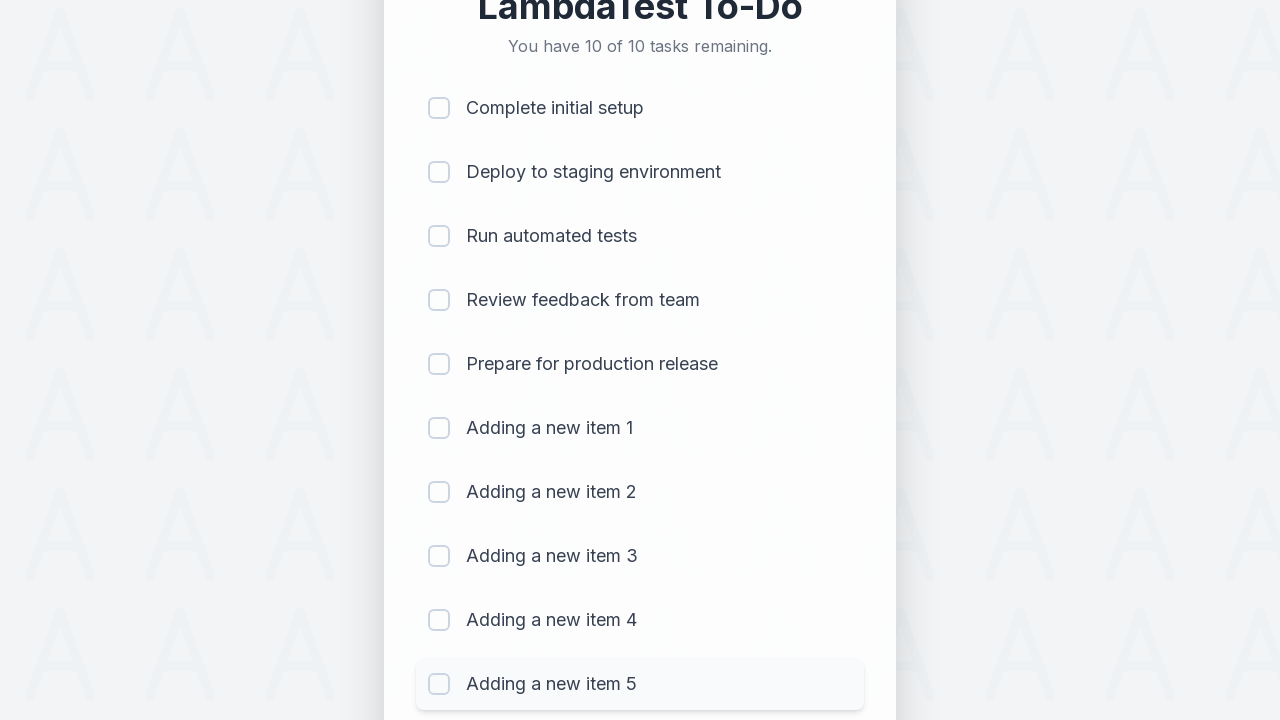

Clicked checkbox for item 1 to mark as completed at (439, 108) on (//input[@type='checkbox'])[1]
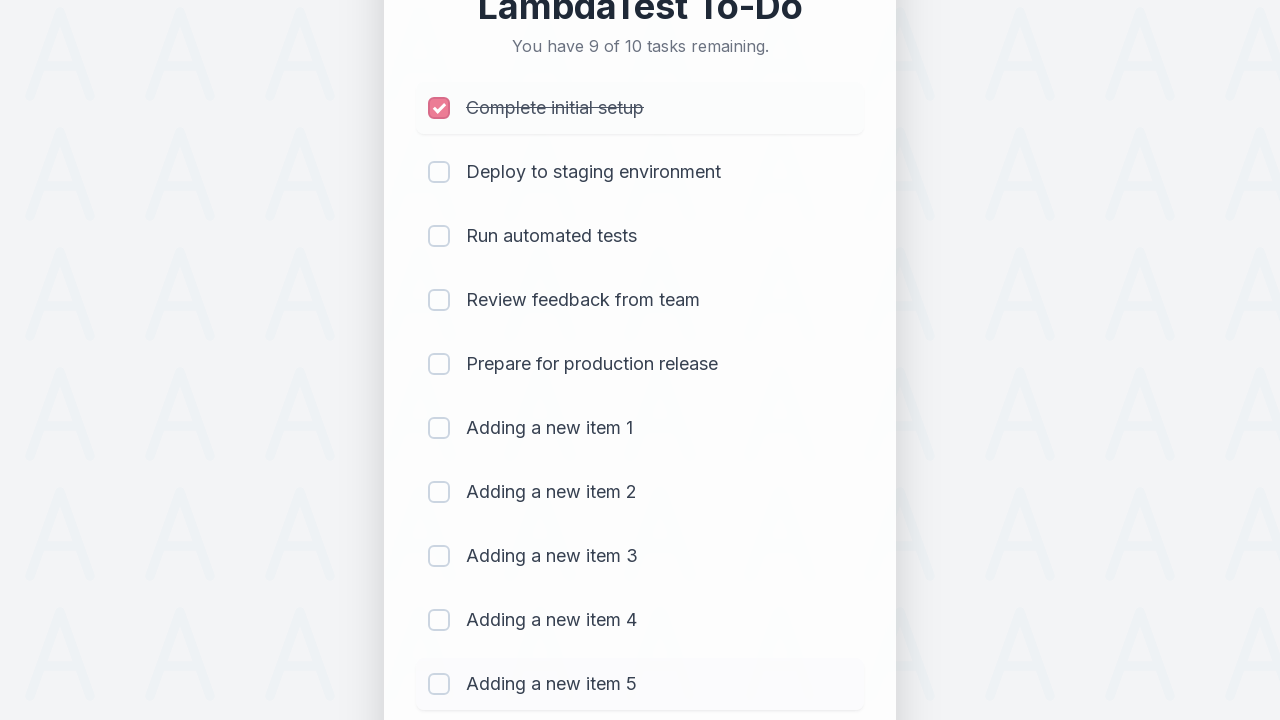

Waited 300ms for checkbox state to update
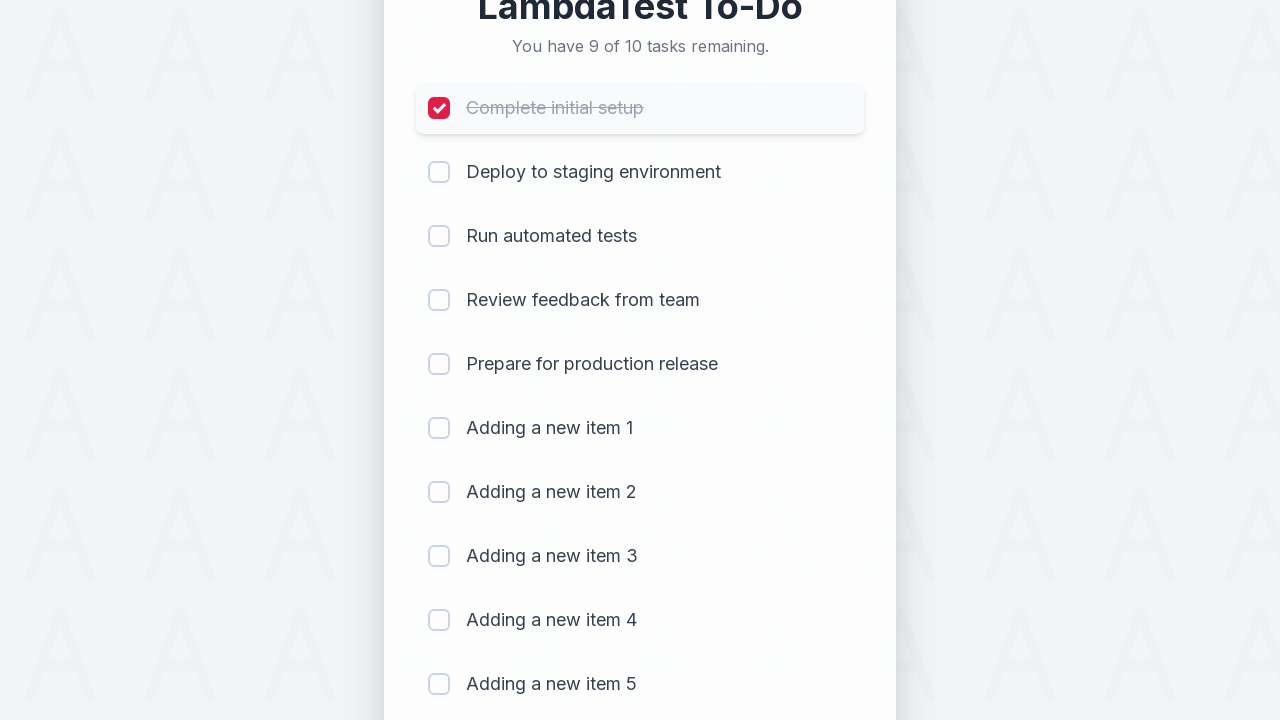

Clicked checkbox for item 2 to mark as completed at (439, 172) on (//input[@type='checkbox'])[2]
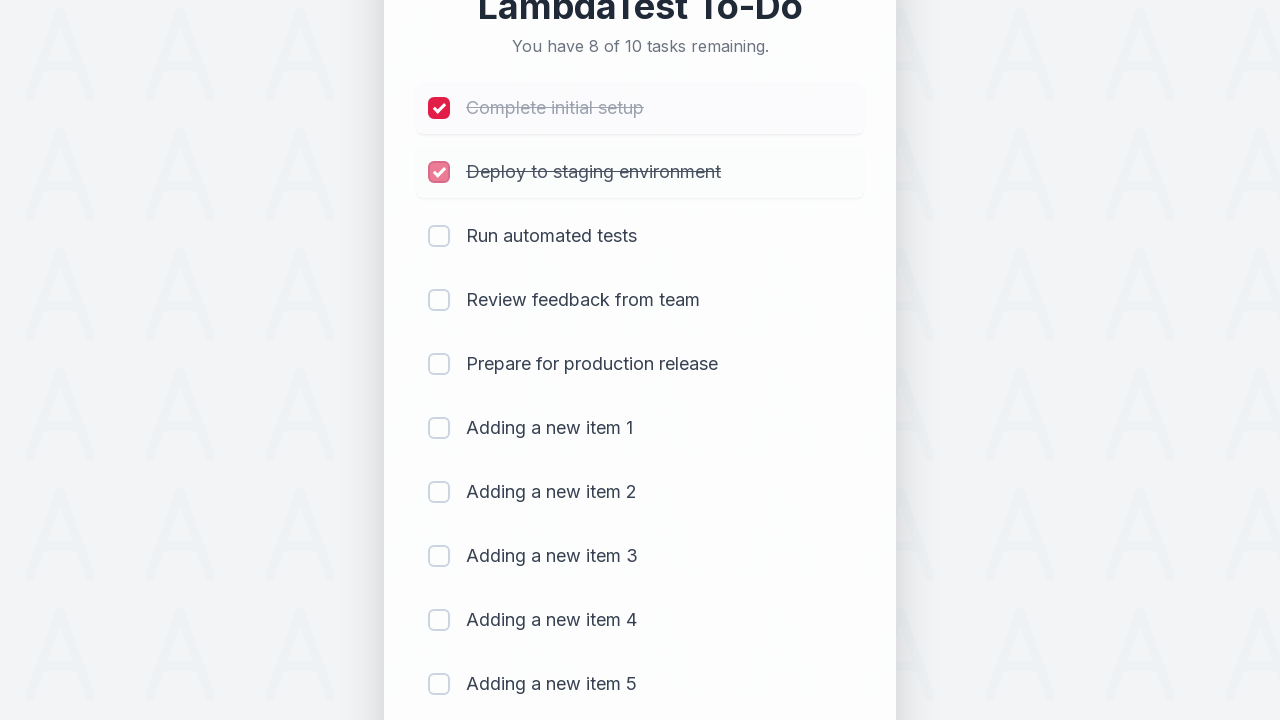

Waited 300ms for checkbox state to update
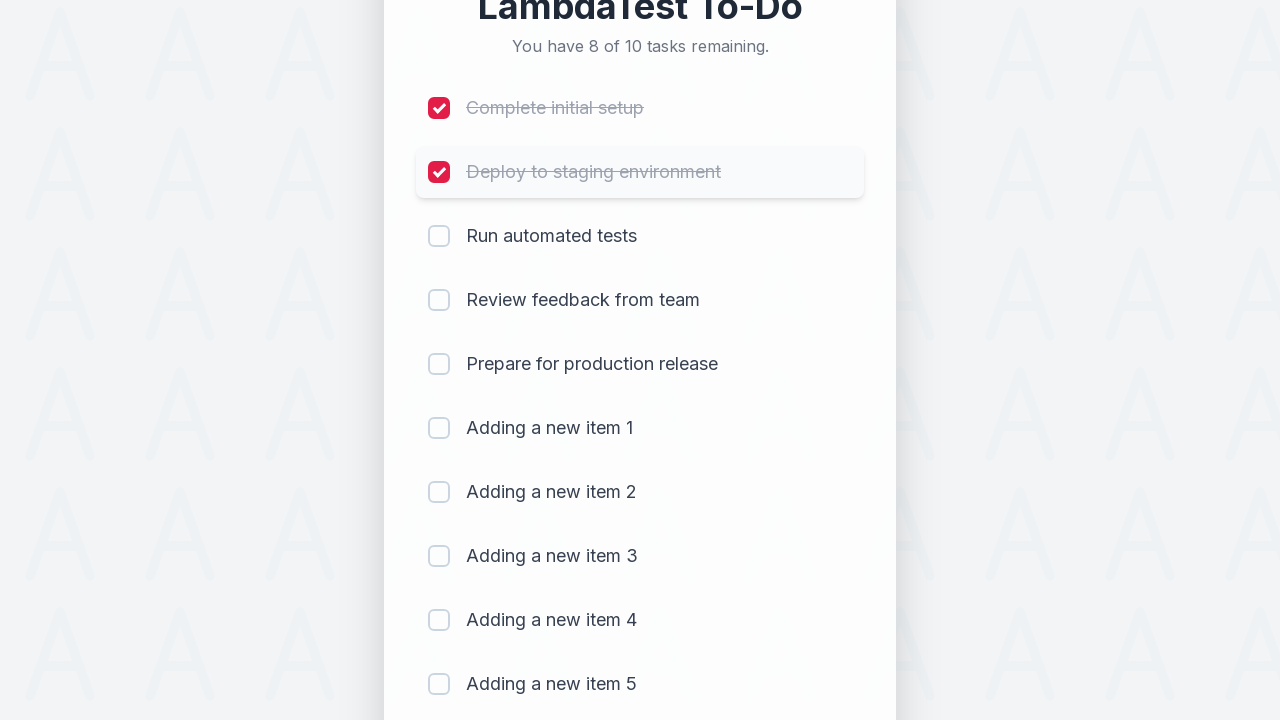

Clicked checkbox for item 3 to mark as completed at (439, 236) on (//input[@type='checkbox'])[3]
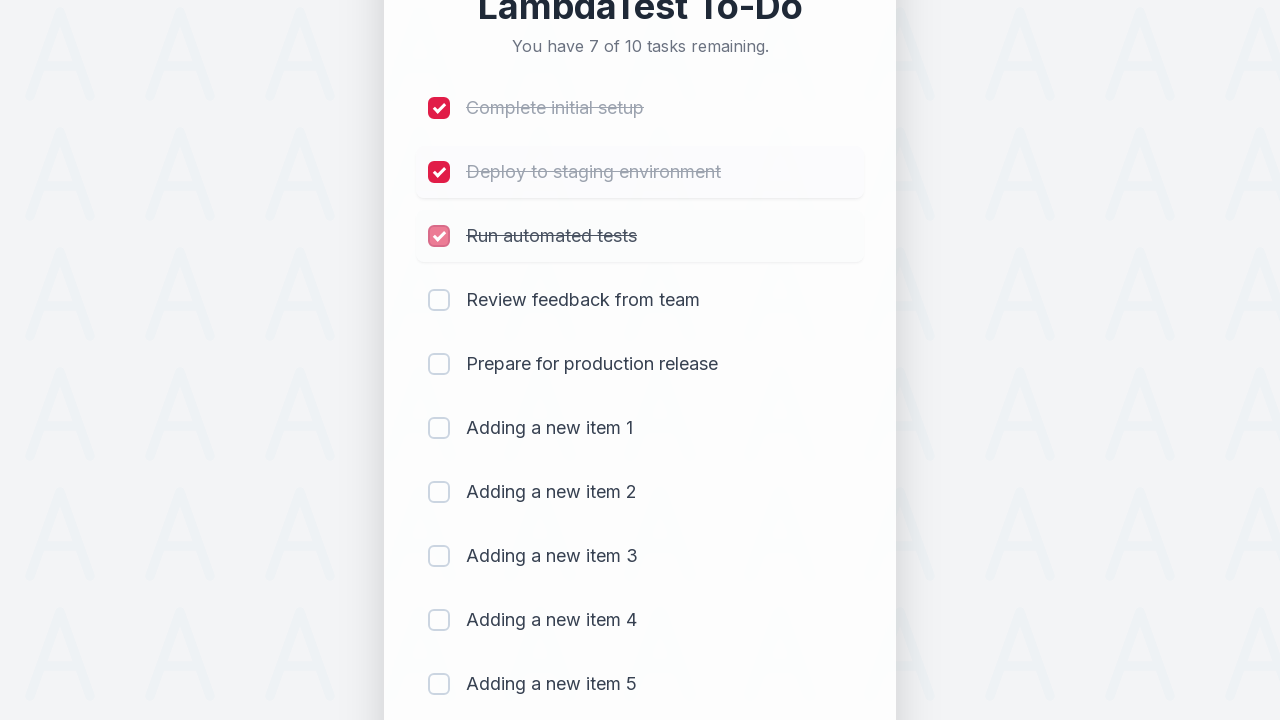

Waited 300ms for checkbox state to update
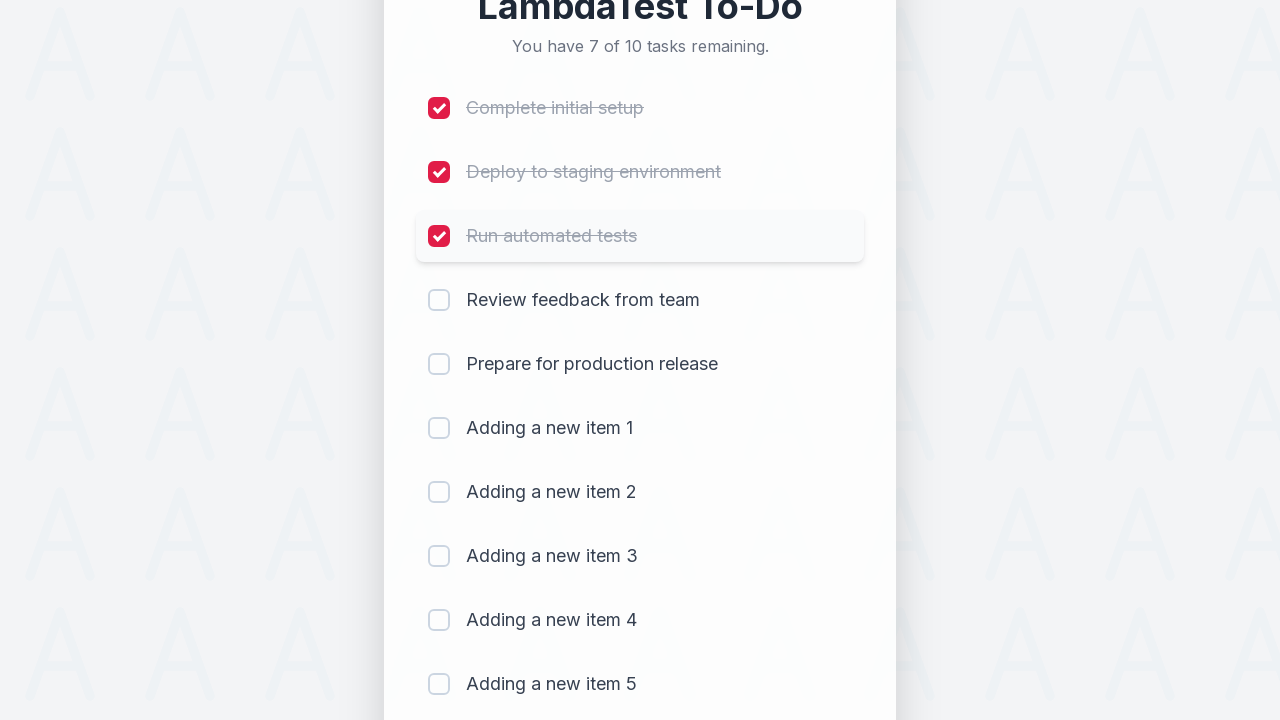

Clicked checkbox for item 4 to mark as completed at (439, 300) on (//input[@type='checkbox'])[4]
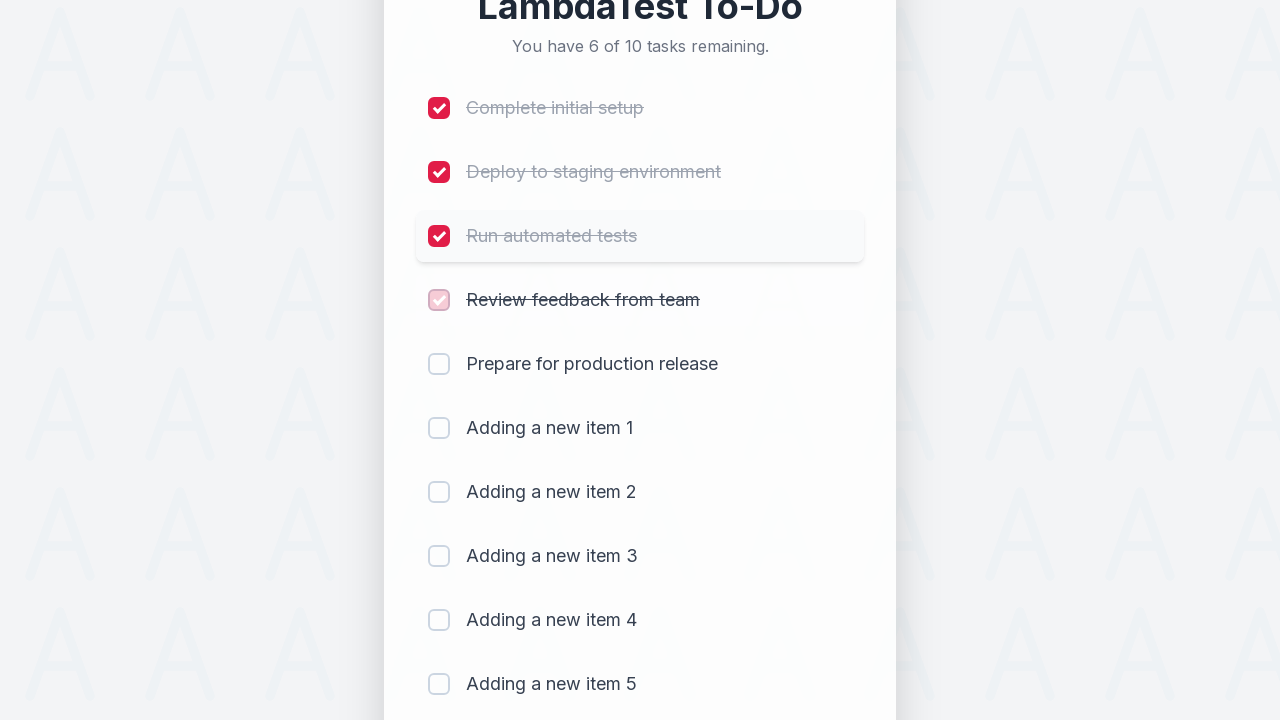

Waited 300ms for checkbox state to update
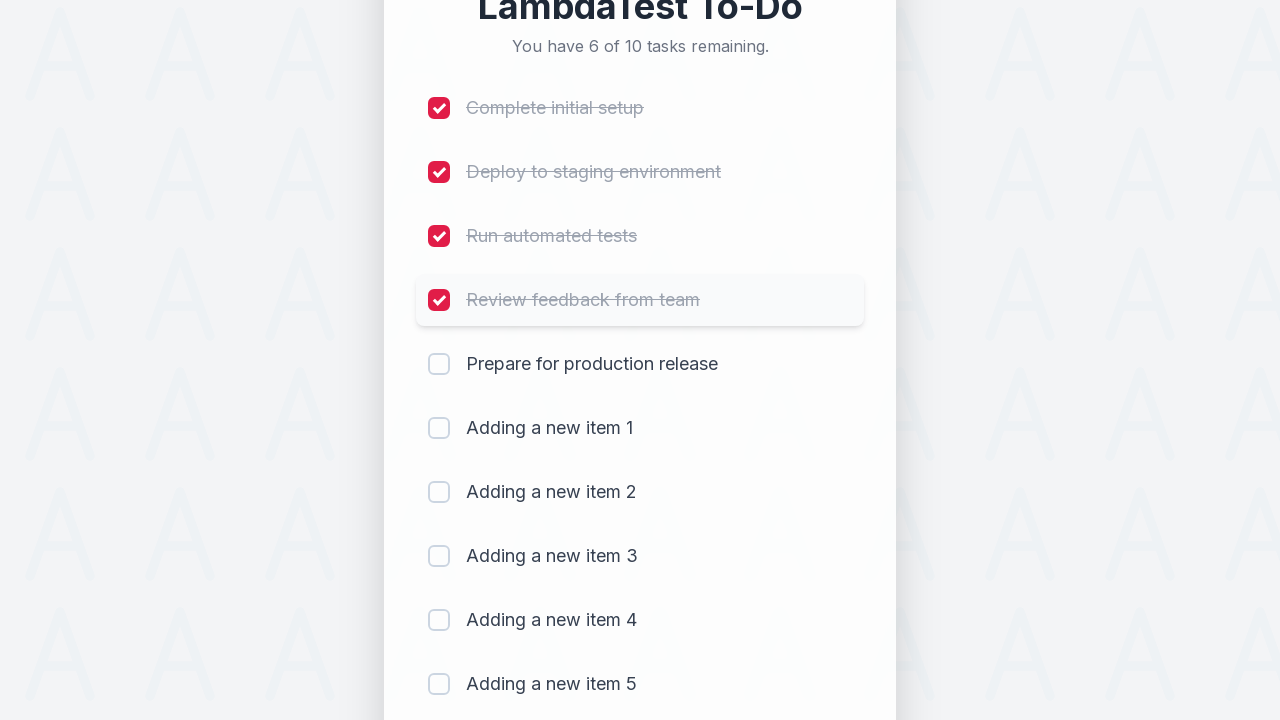

Clicked checkbox for item 5 to mark as completed at (439, 364) on (//input[@type='checkbox'])[5]
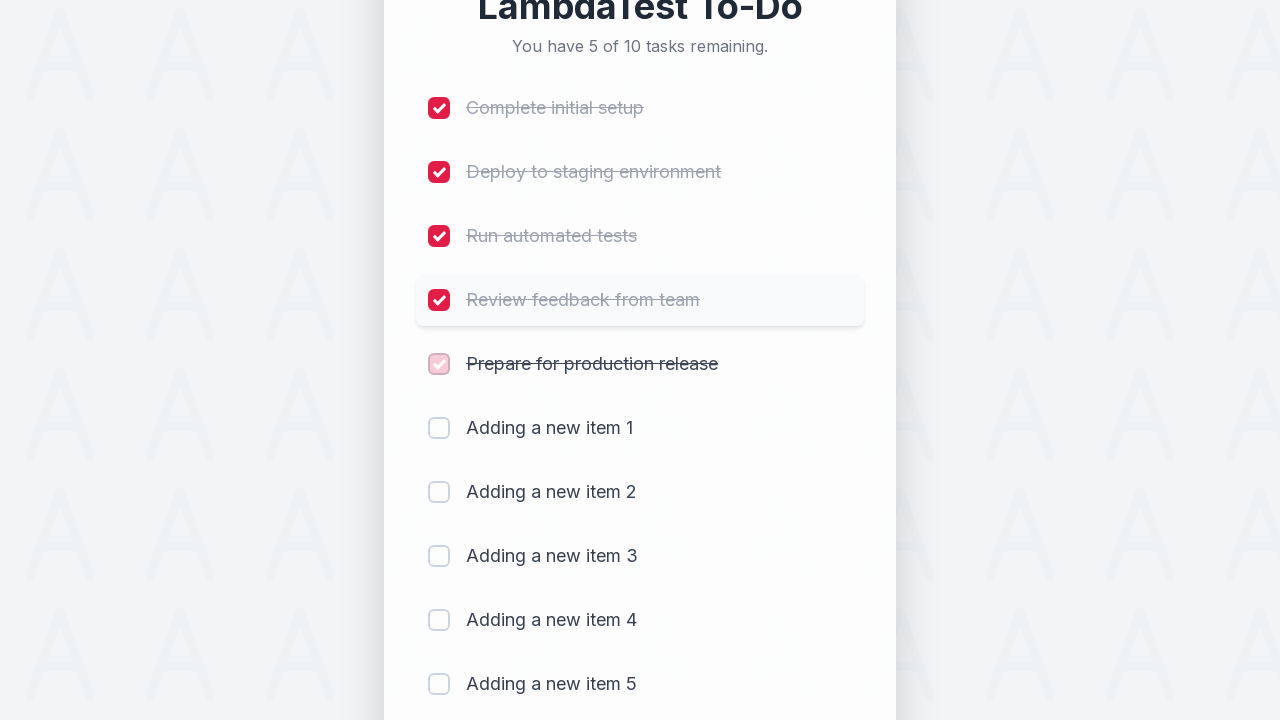

Waited 300ms for checkbox state to update
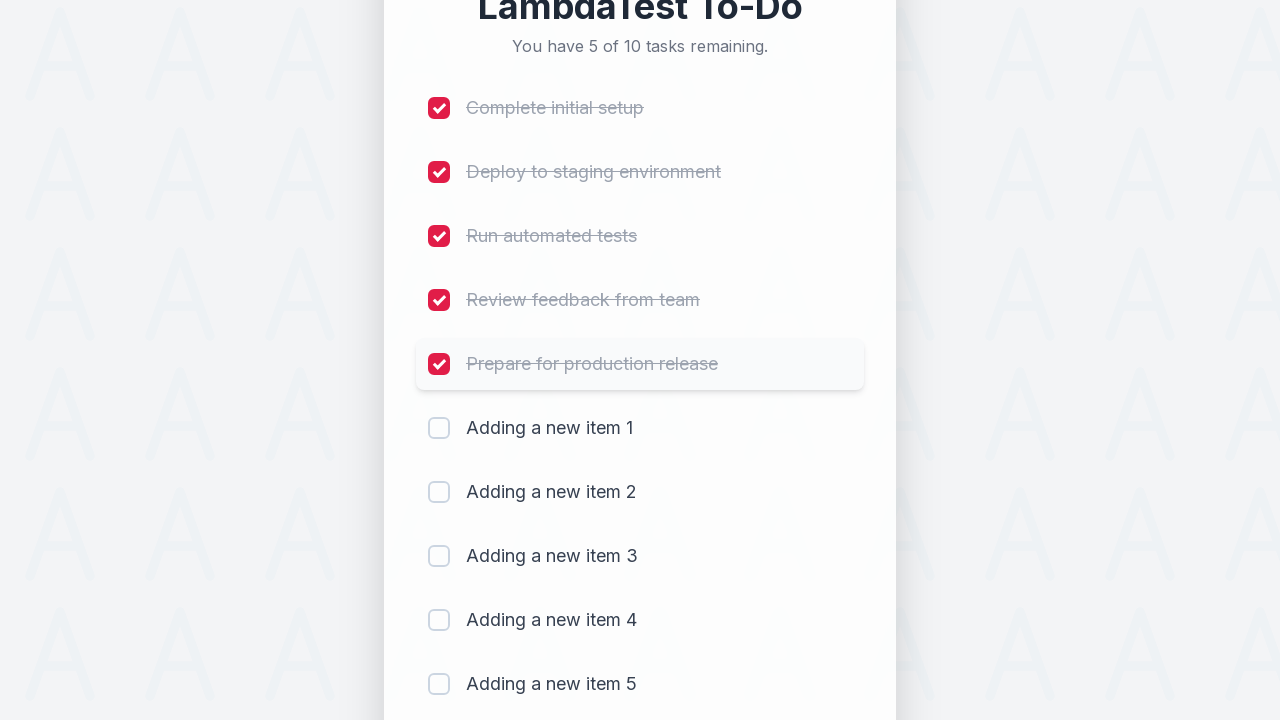

Clicked checkbox for item 6 to mark as completed at (439, 428) on (//input[@type='checkbox'])[6]
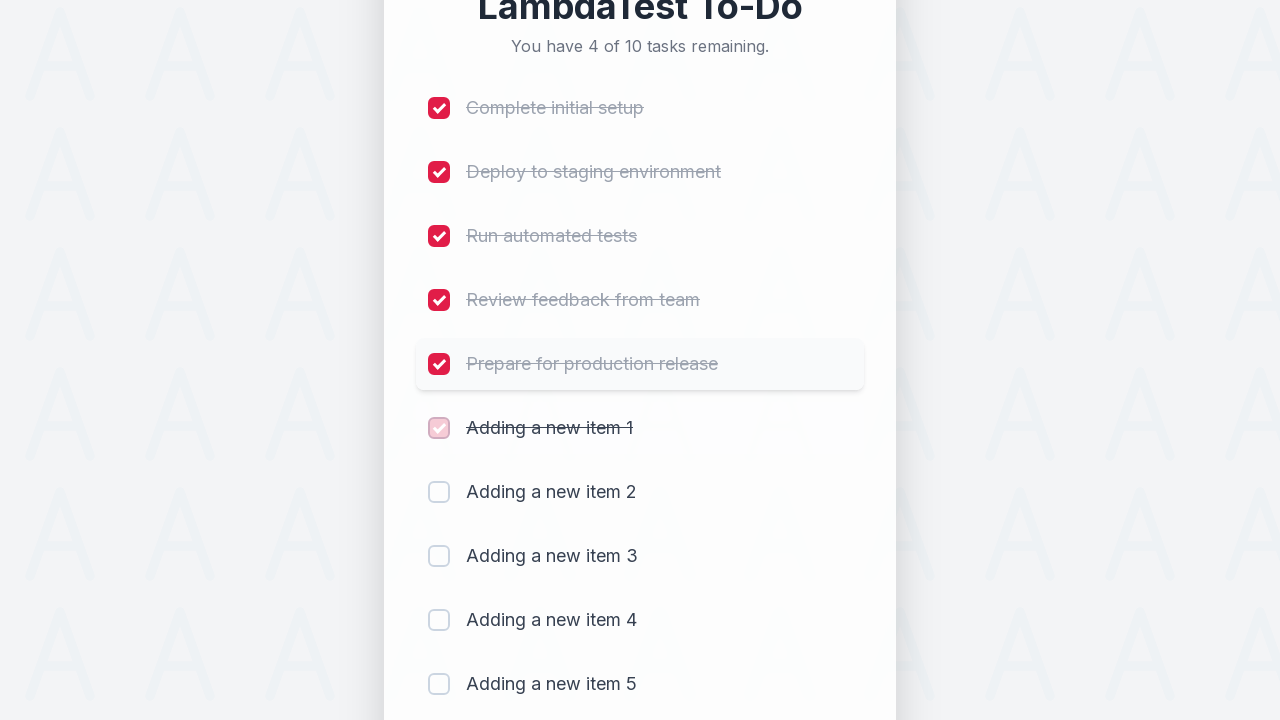

Waited 300ms for checkbox state to update
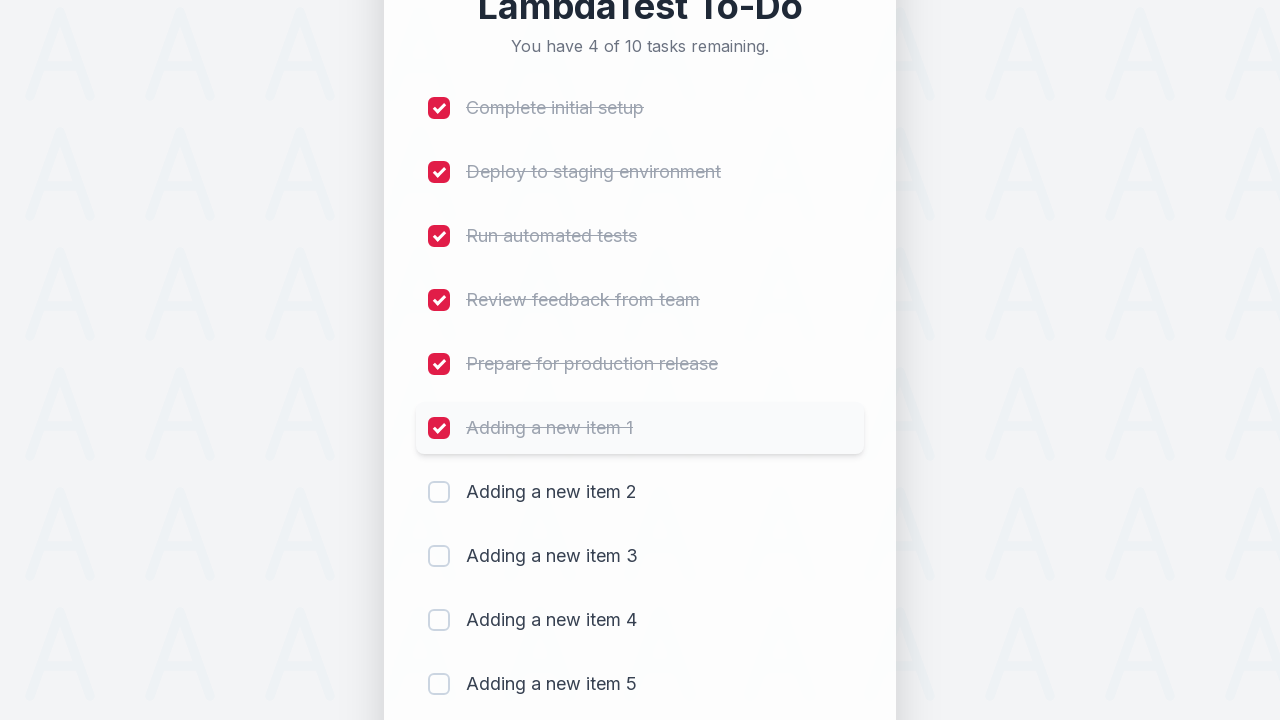

Clicked checkbox for item 7 to mark as completed at (439, 492) on (//input[@type='checkbox'])[7]
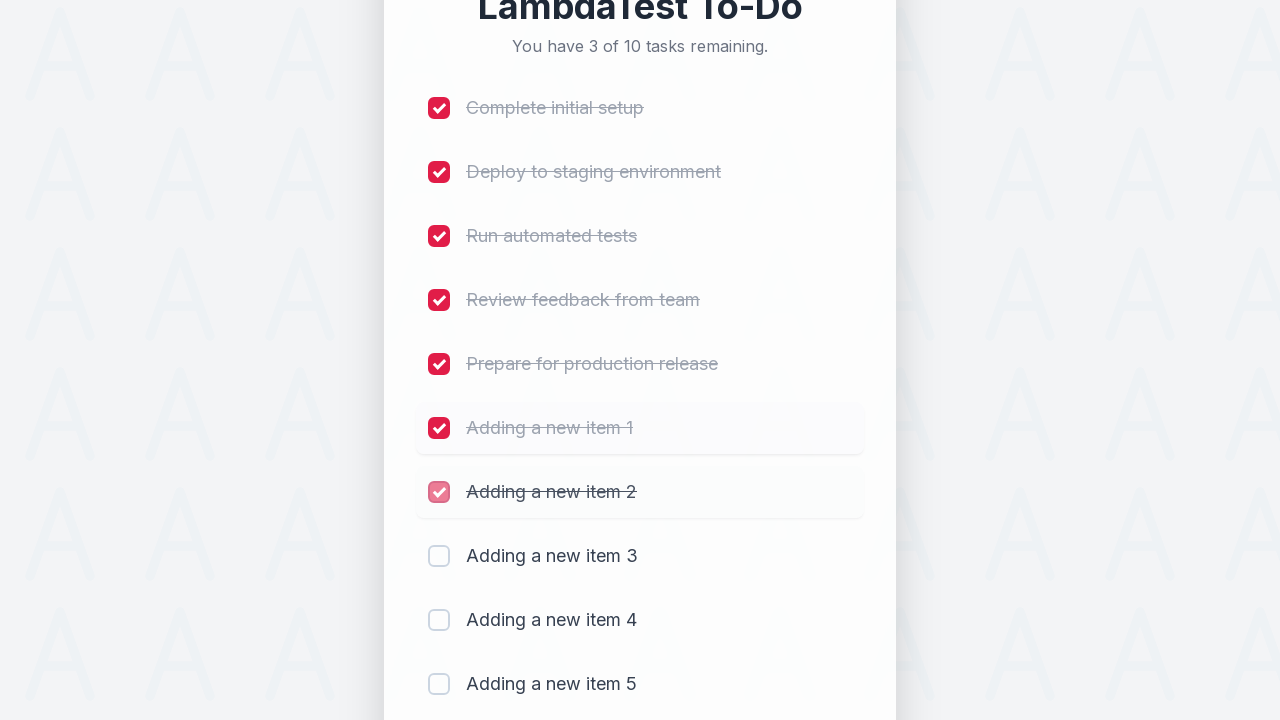

Waited 300ms for checkbox state to update
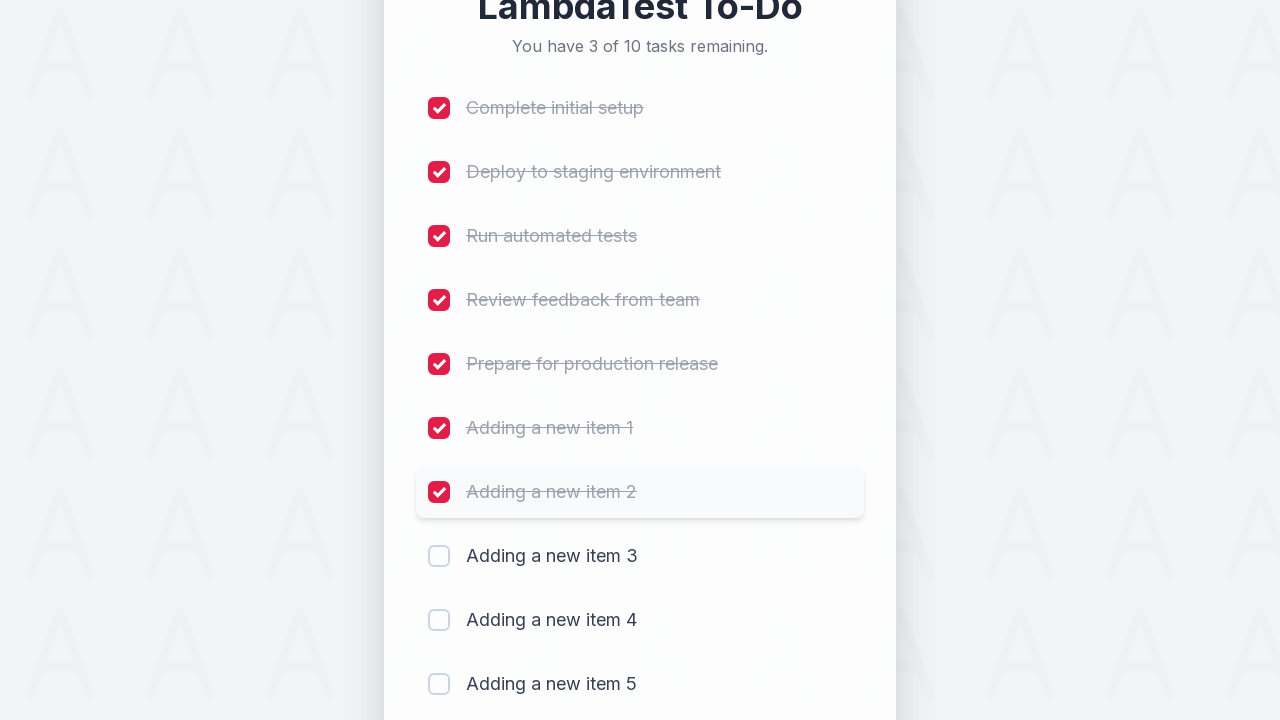

Clicked checkbox for item 8 to mark as completed at (439, 556) on (//input[@type='checkbox'])[8]
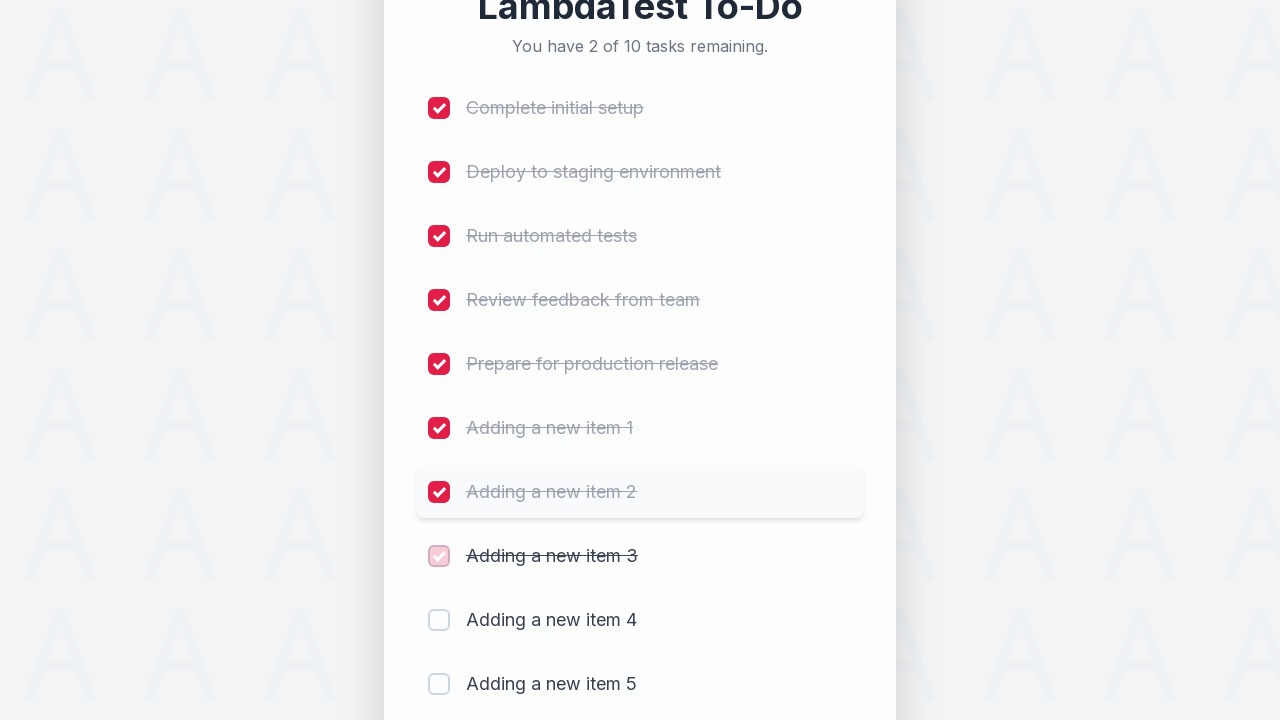

Waited 300ms for checkbox state to update
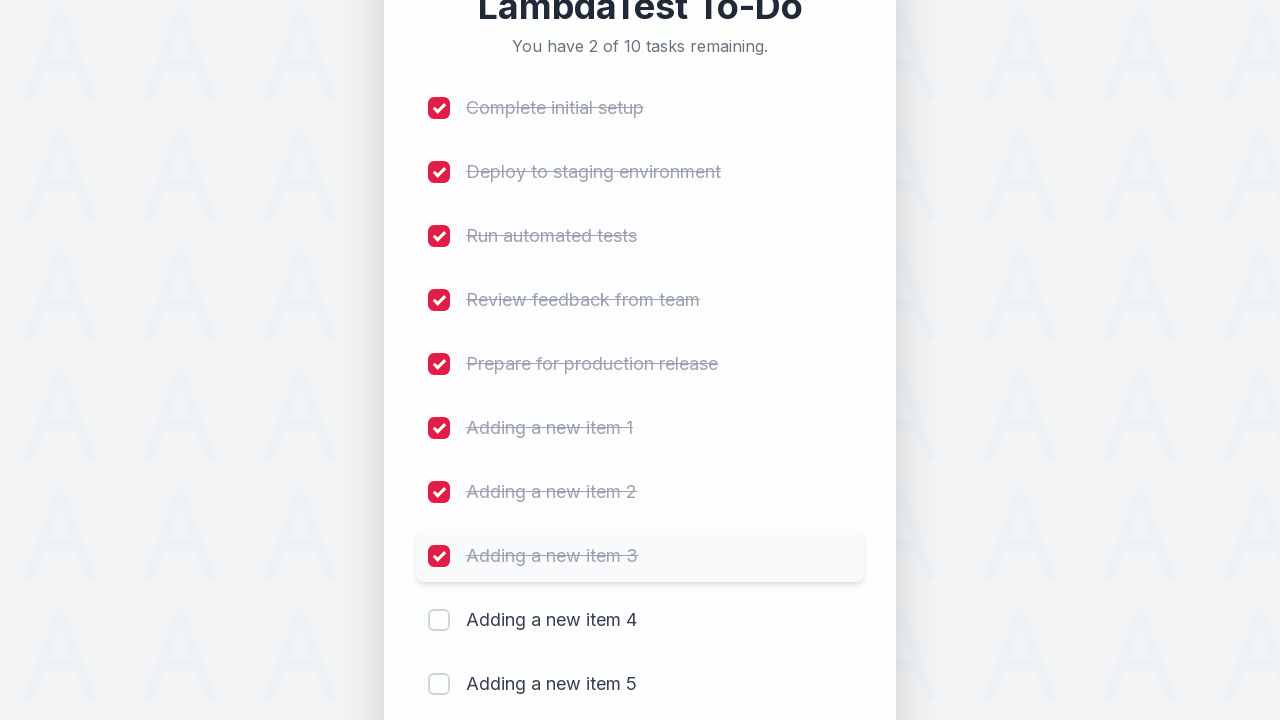

Clicked checkbox for item 9 to mark as completed at (439, 620) on (//input[@type='checkbox'])[9]
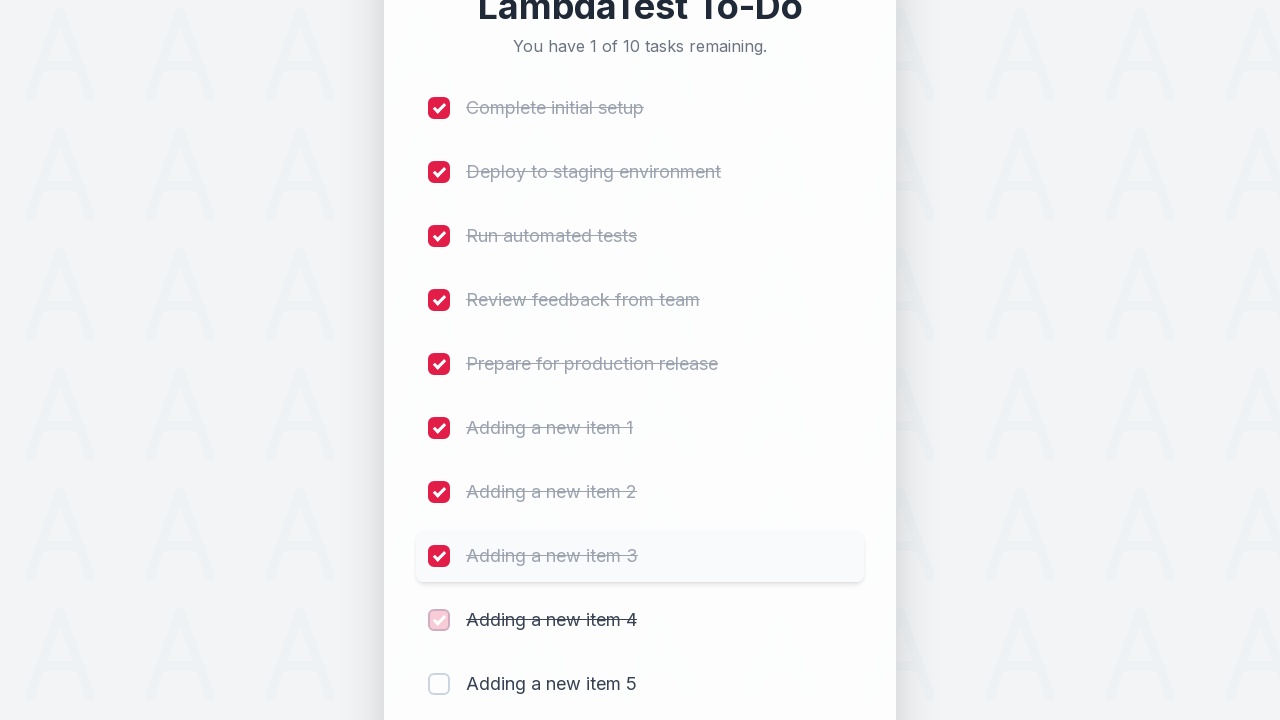

Waited 300ms for checkbox state to update
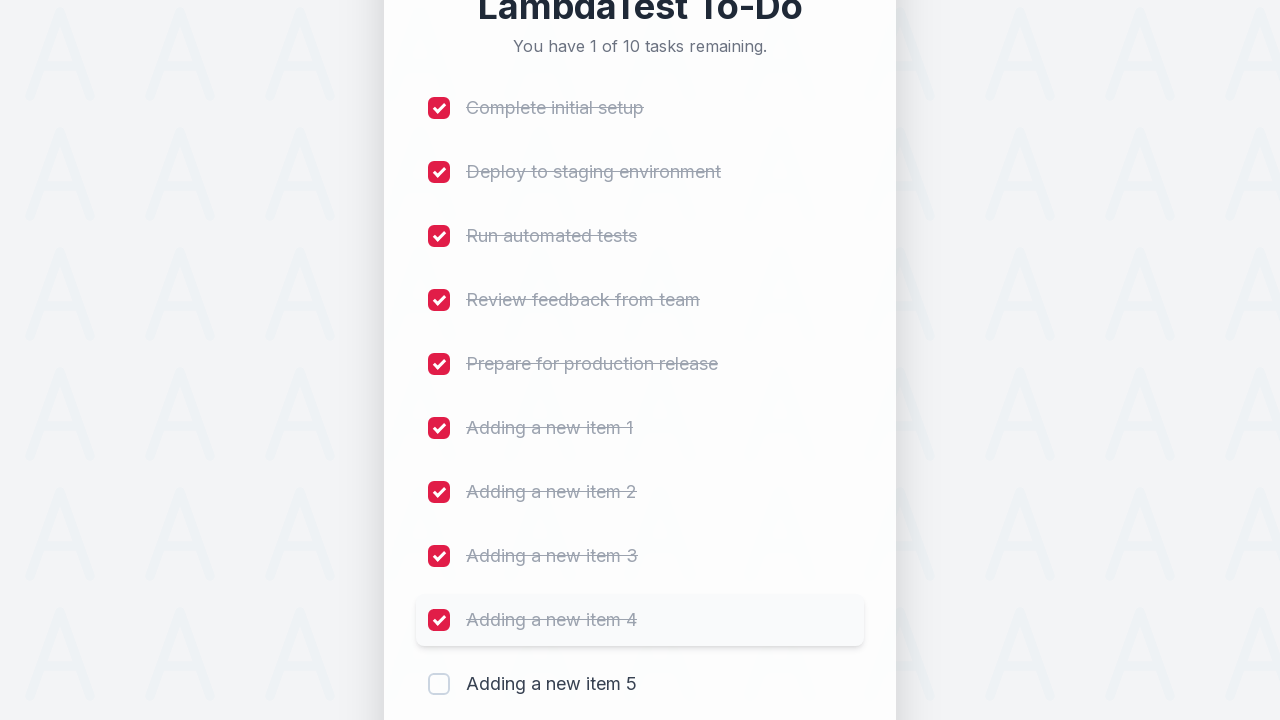

Clicked checkbox for item 10 to mark as completed at (439, 684) on (//input[@type='checkbox'])[10]
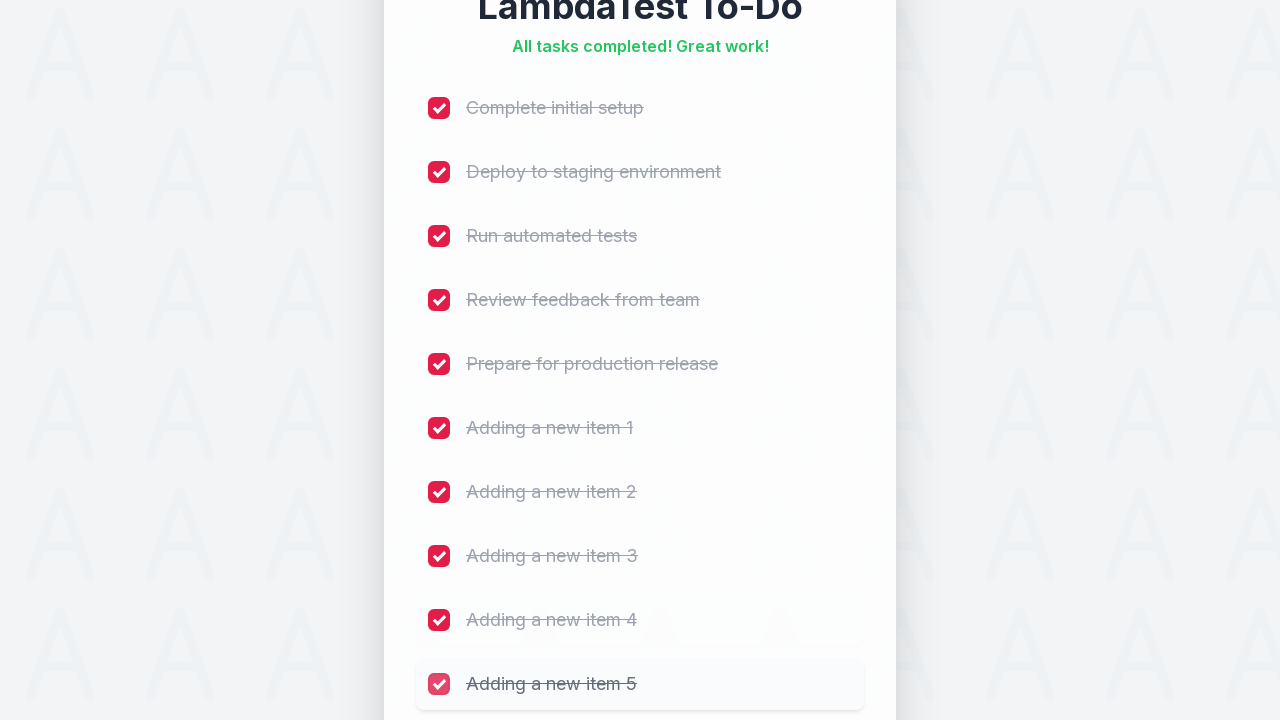

Waited 300ms for checkbox state to update
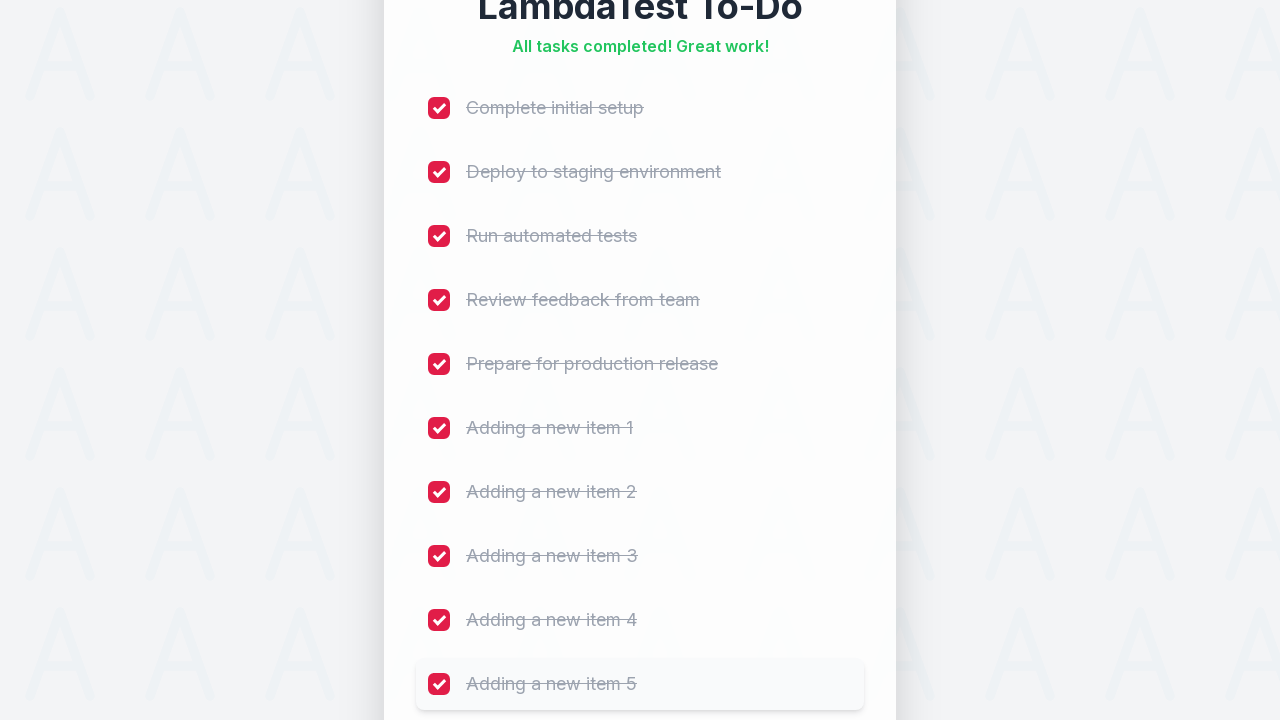

Verified remaining item count element is loaded
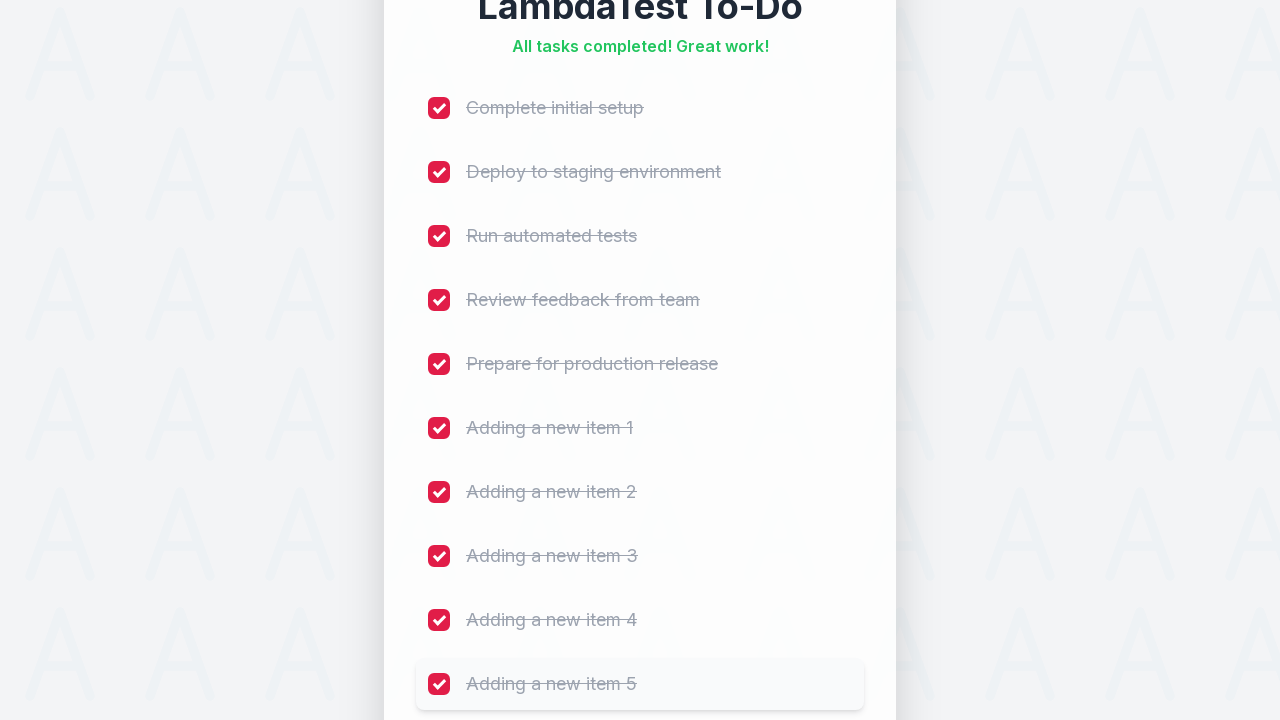

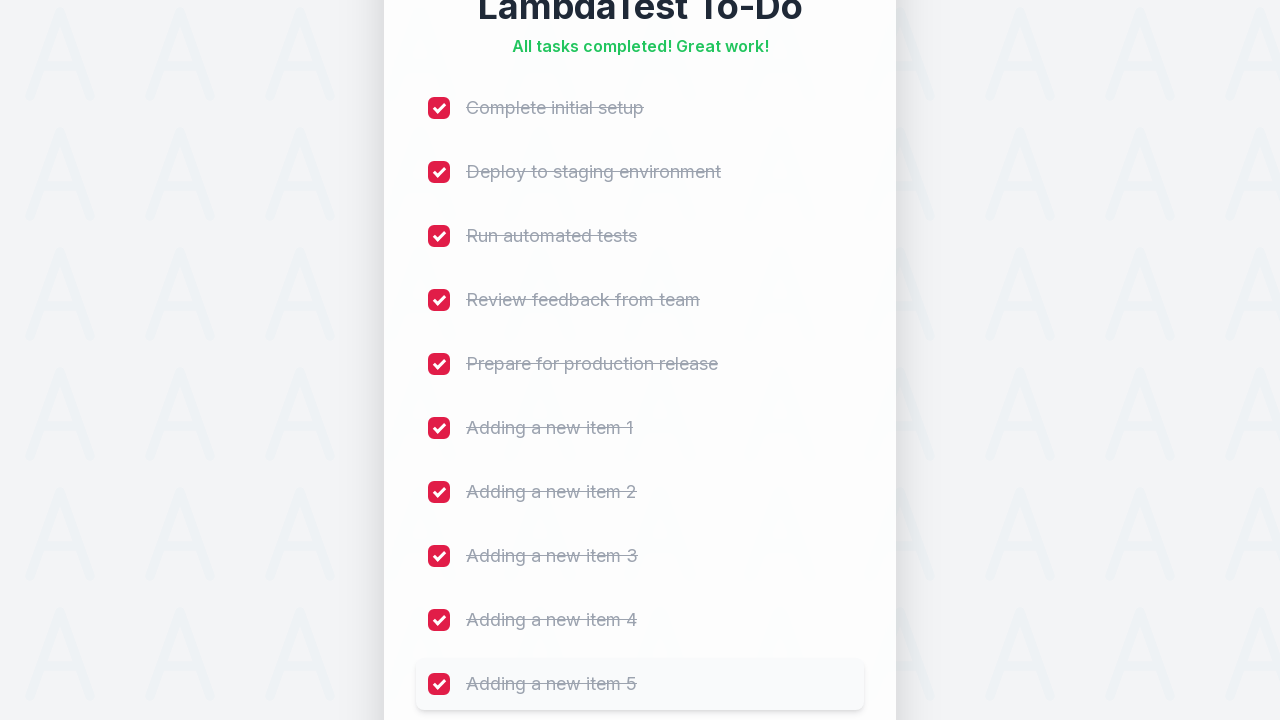